Navigates to Selenium download page and performs scrolling actions up and down the page multiple times

Starting URL: http://seleniumhq.org/download

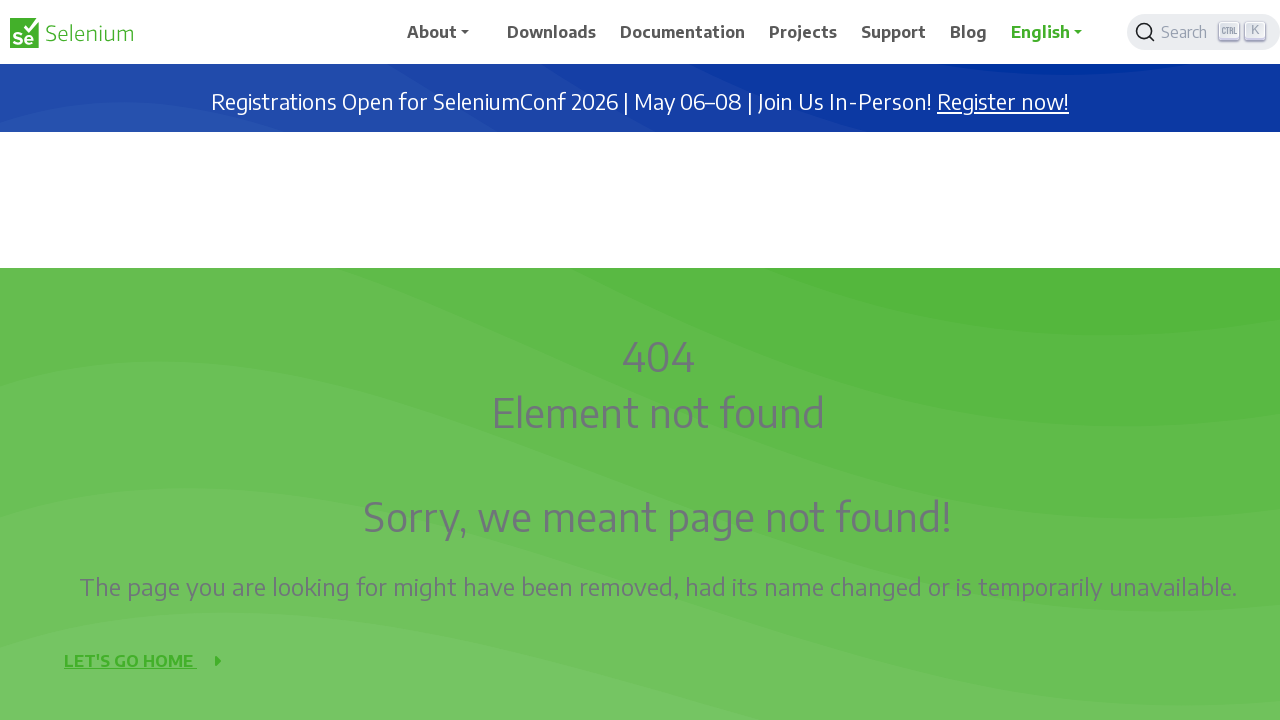

Navigated to Selenium download page
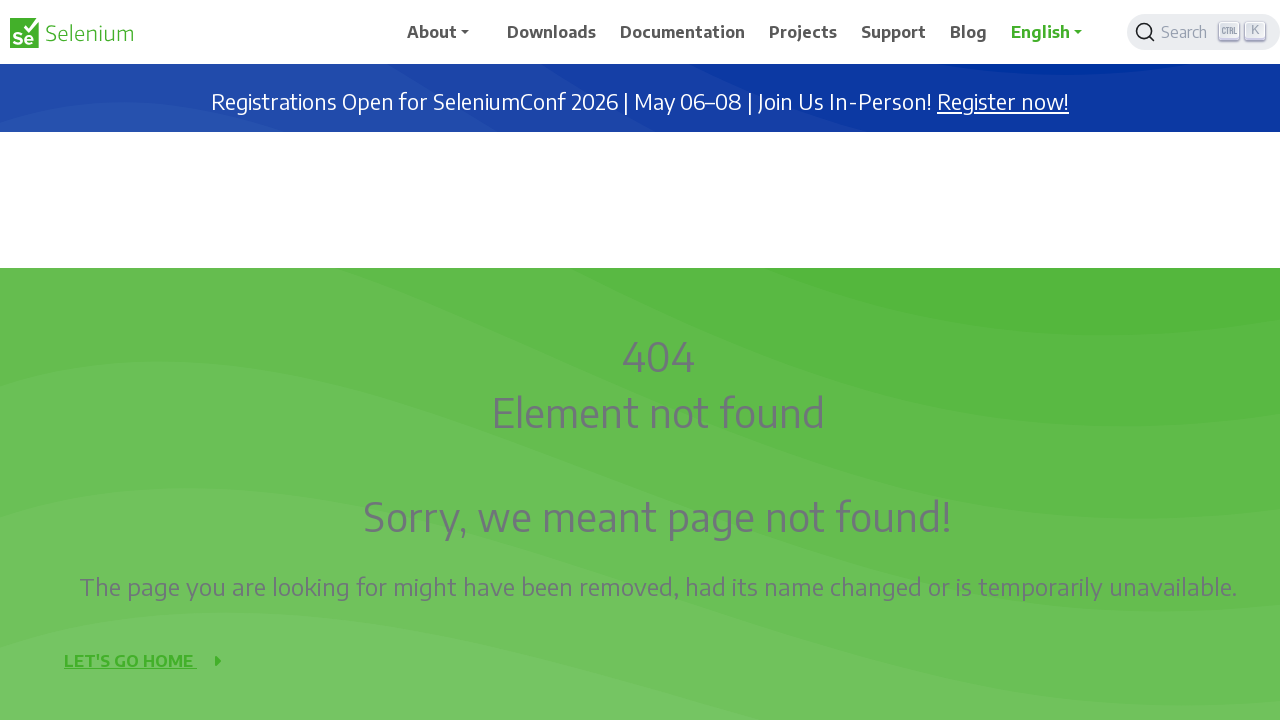

Scrolled down the page (iteration 1)
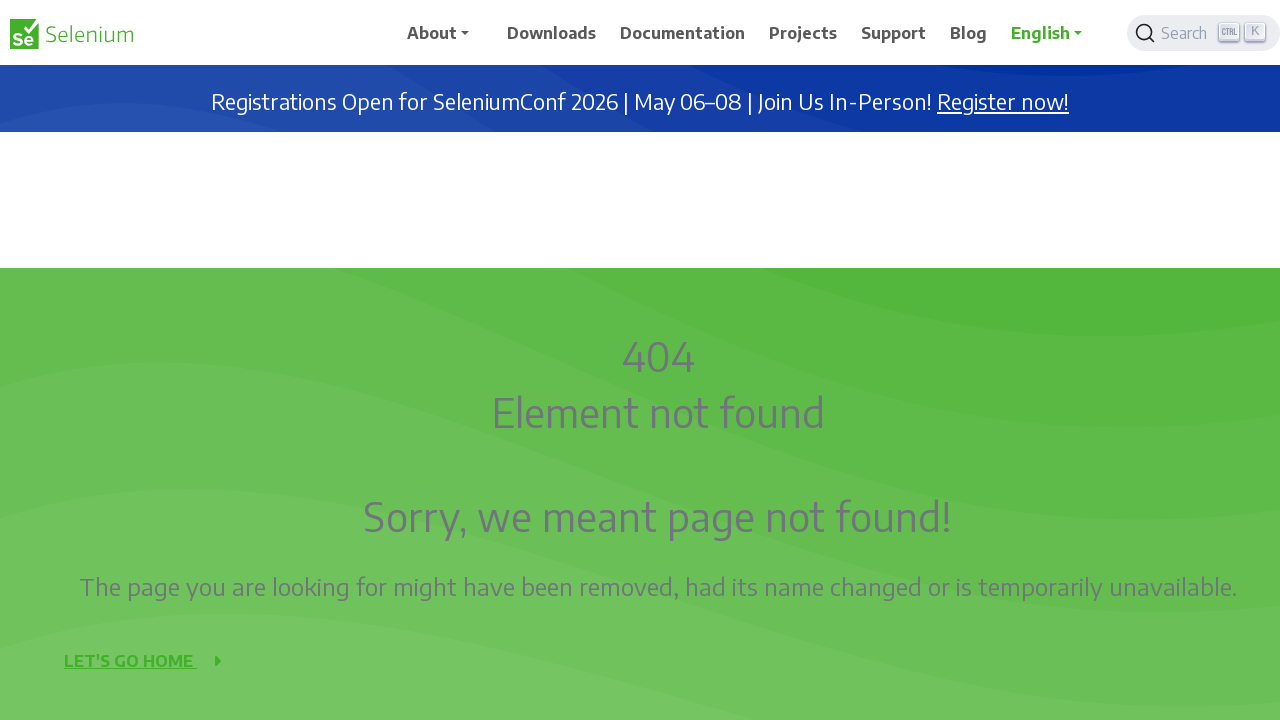

Waited 3 seconds after scrolling down (iteration 1)
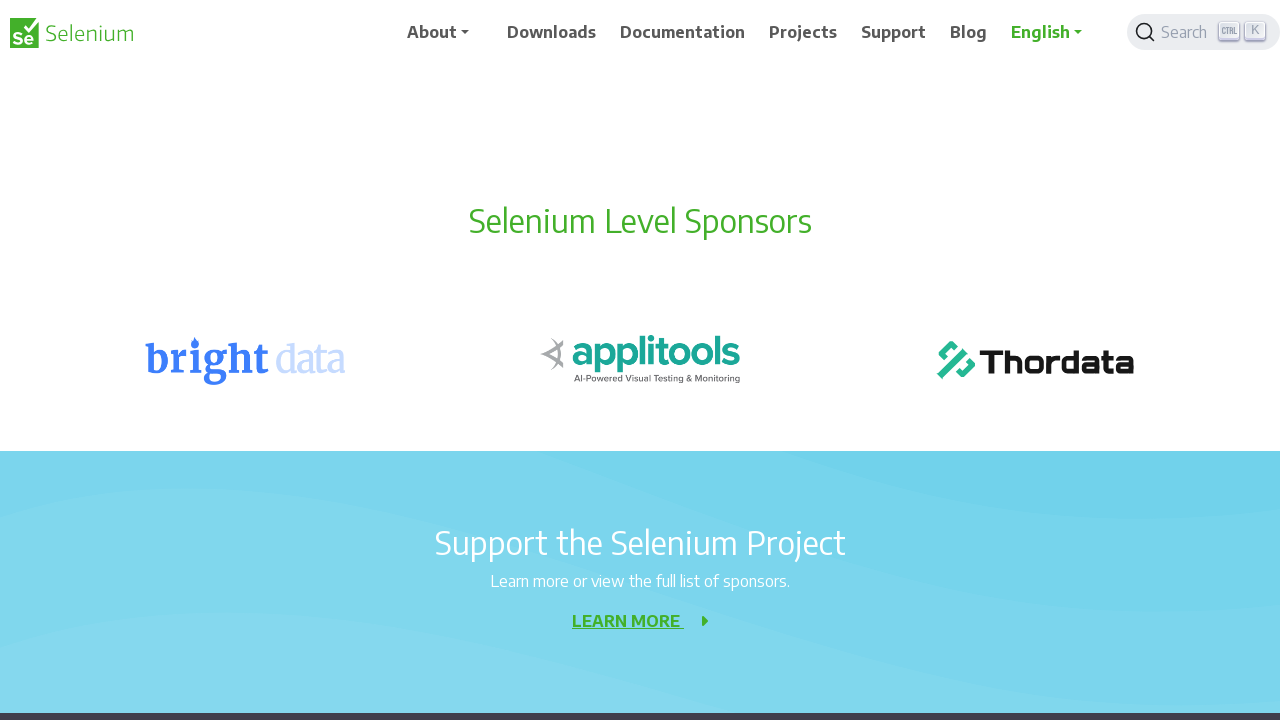

Scrolled down the page (iteration 2)
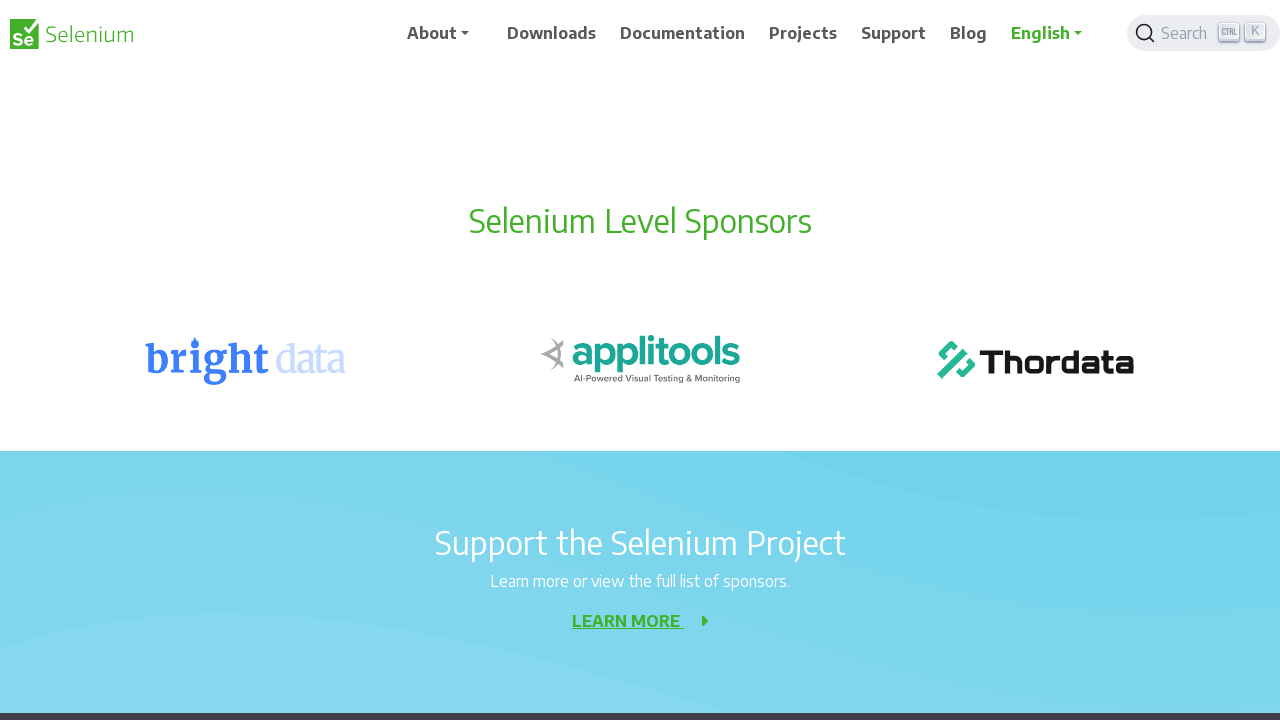

Waited 3 seconds after scrolling down (iteration 2)
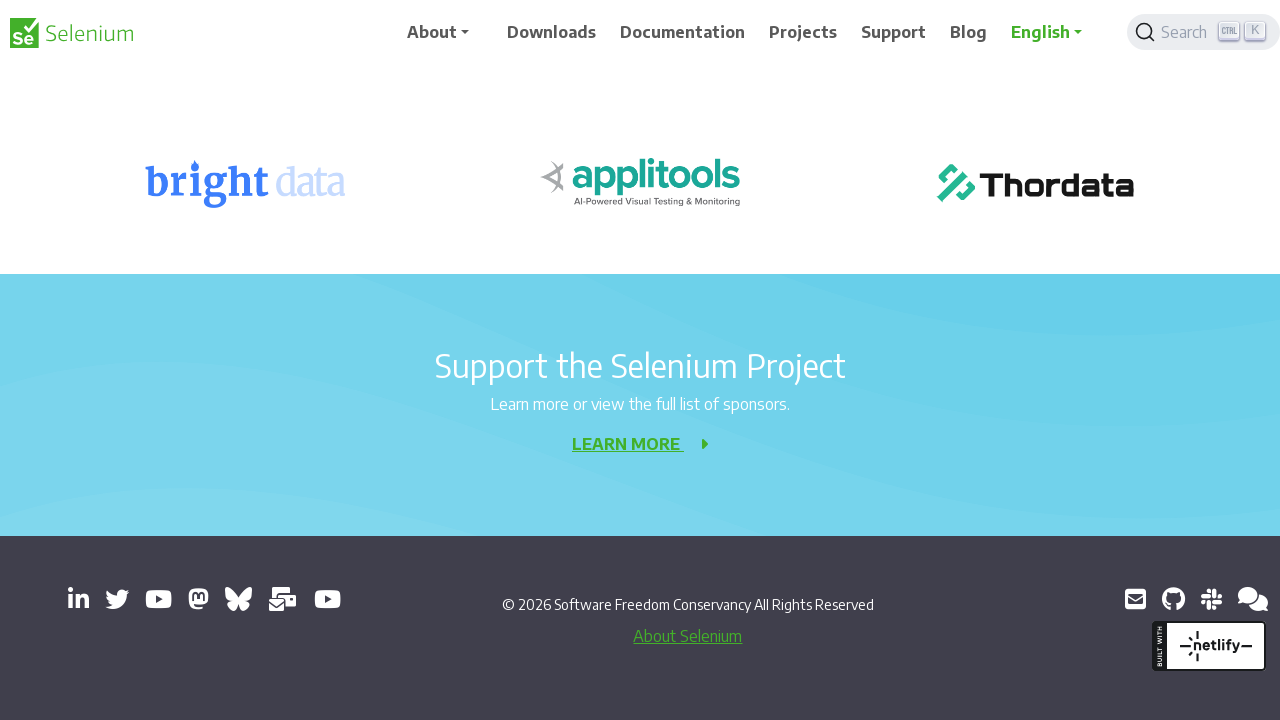

Scrolled down the page (iteration 3)
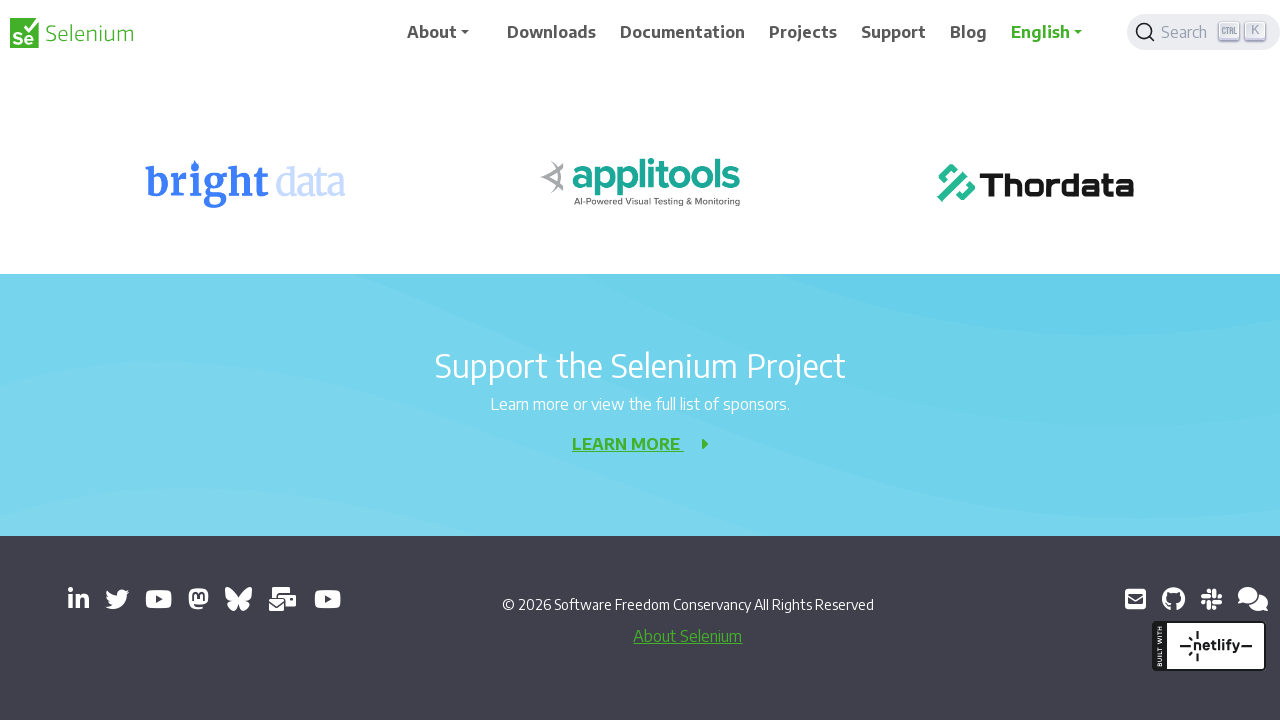

Waited 3 seconds after scrolling down (iteration 3)
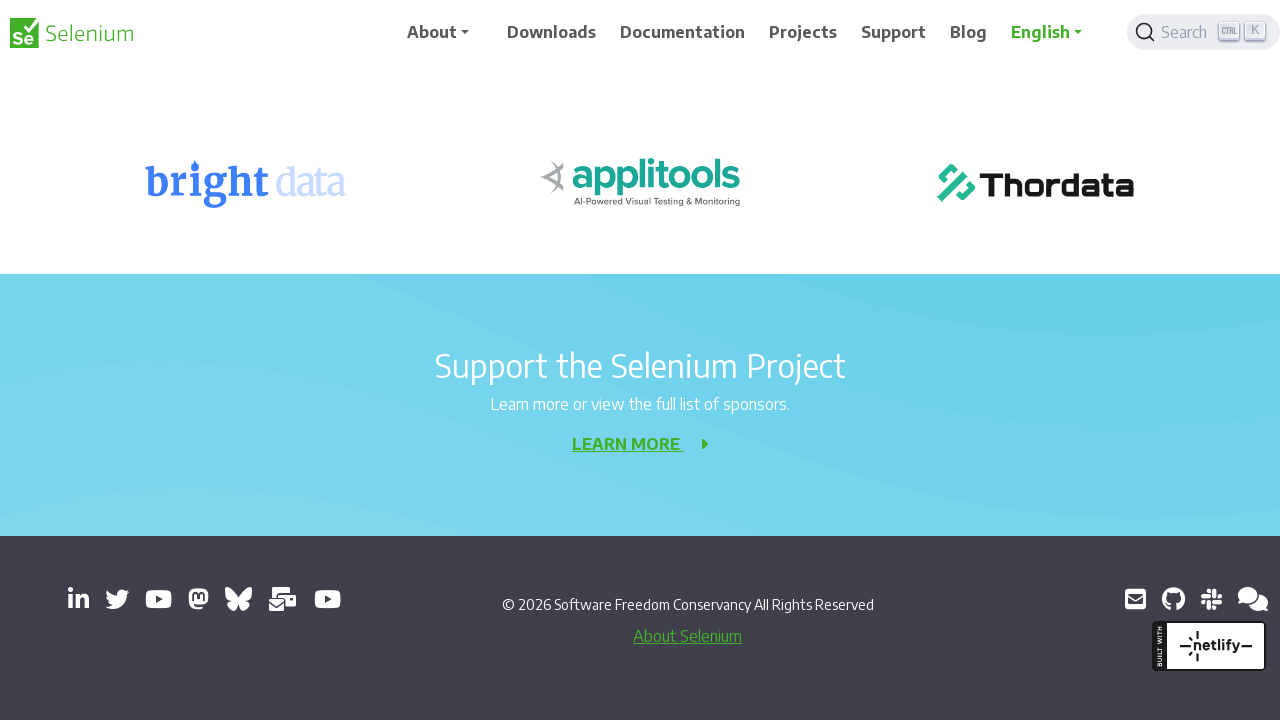

Scrolled down the page (iteration 4)
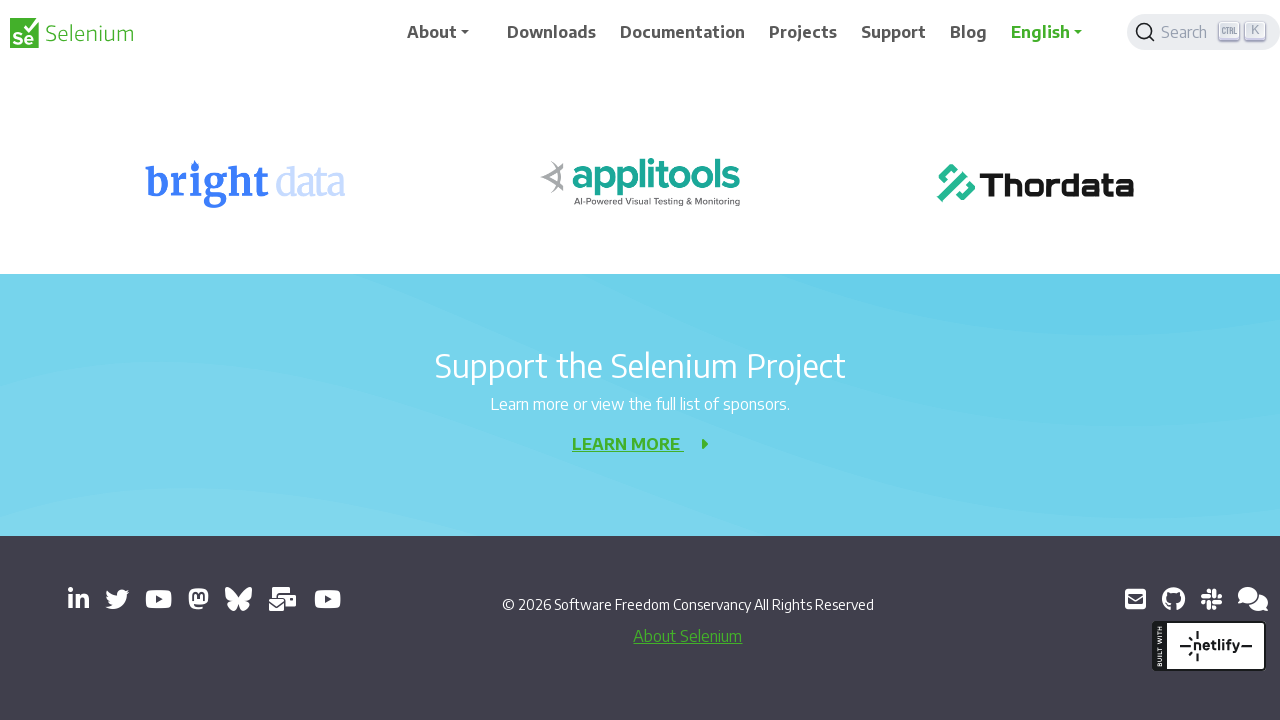

Waited 3 seconds after scrolling down (iteration 4)
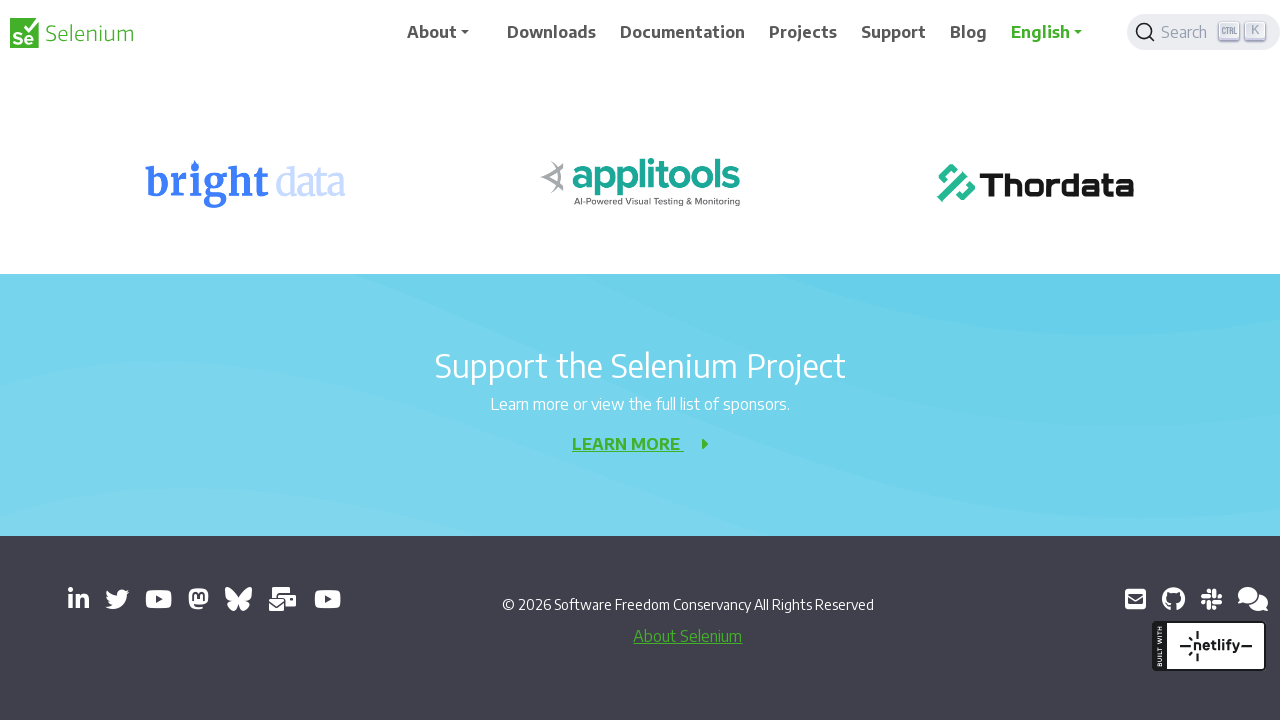

Scrolled down the page (iteration 5)
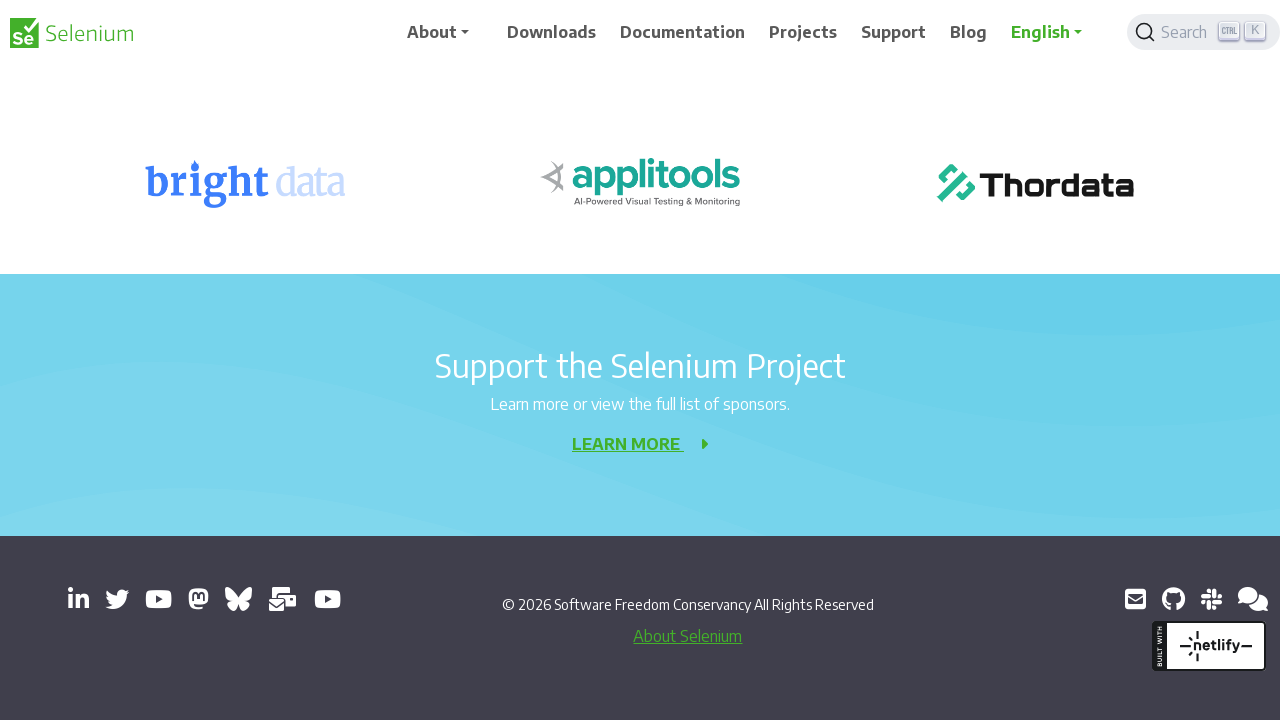

Waited 3 seconds after scrolling down (iteration 5)
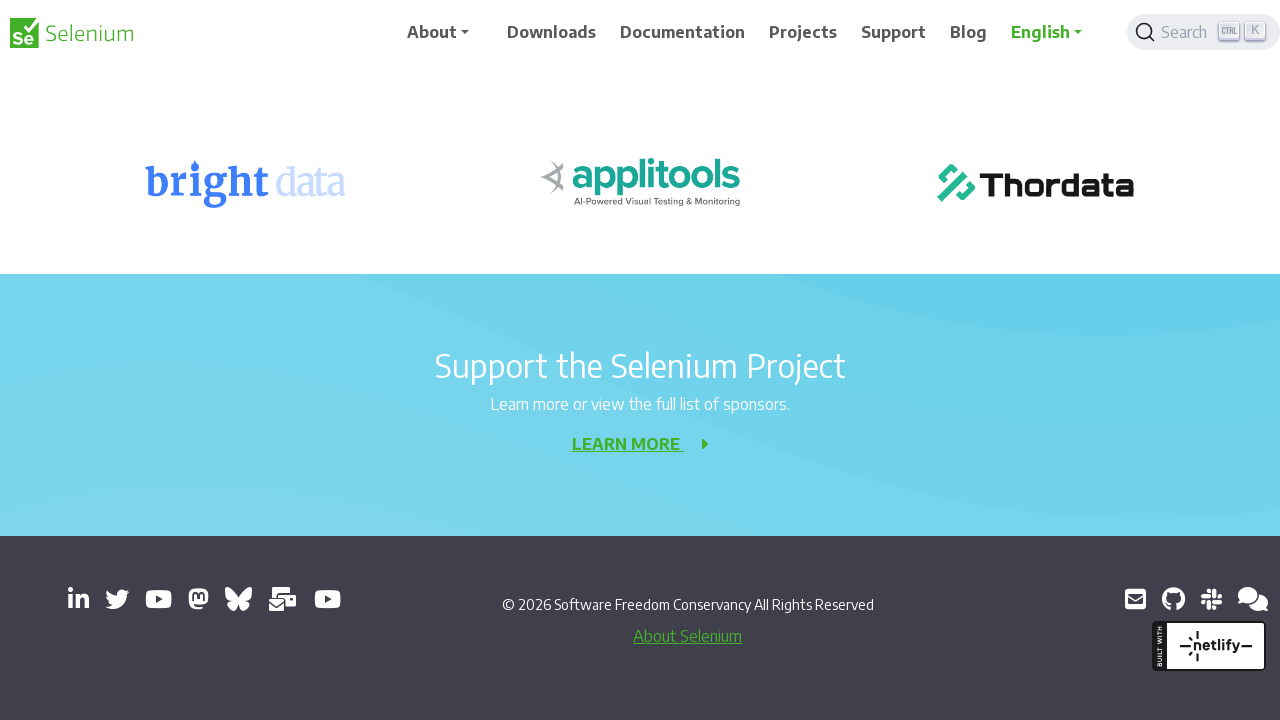

Scrolled down the page (iteration 6)
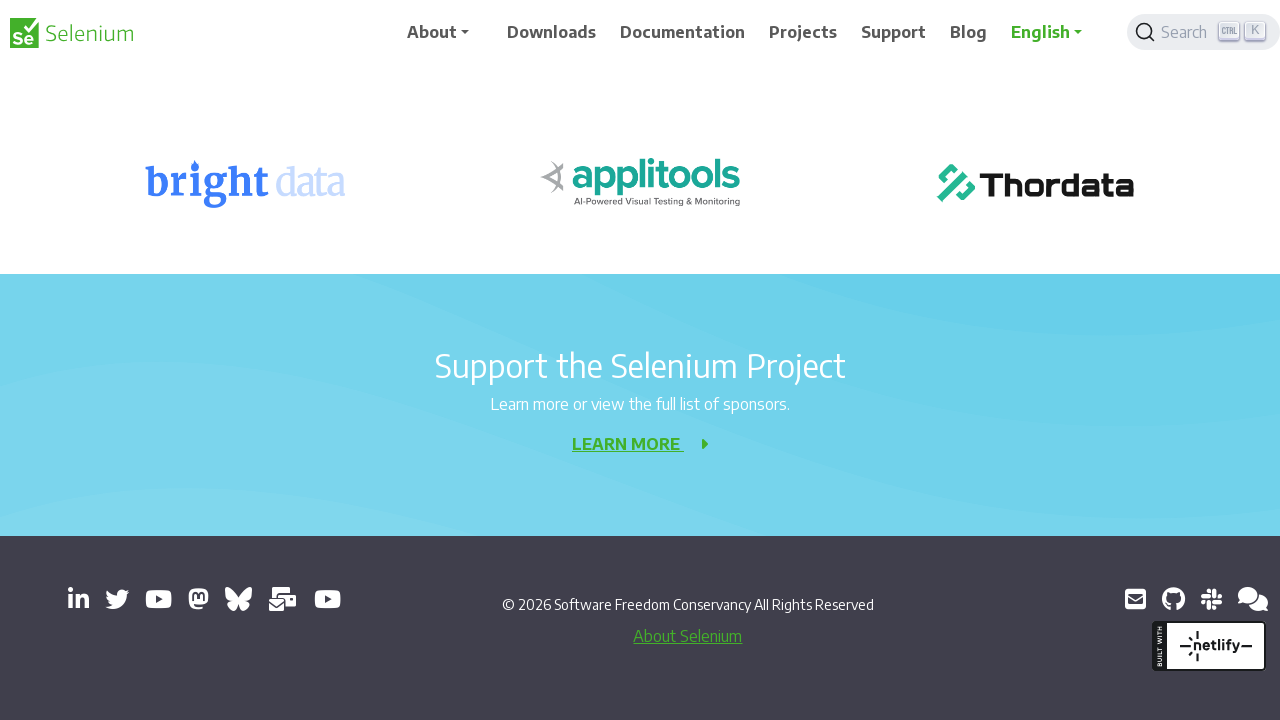

Waited 3 seconds after scrolling down (iteration 6)
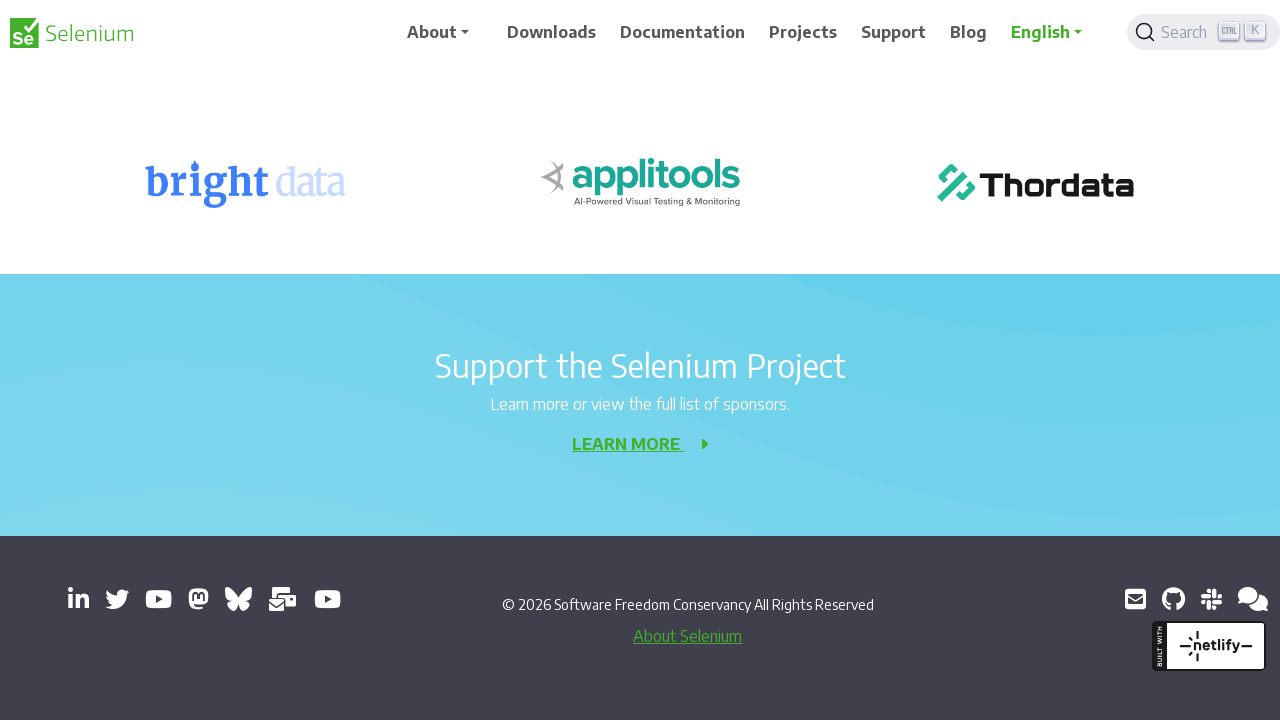

Scrolled down the page (iteration 7)
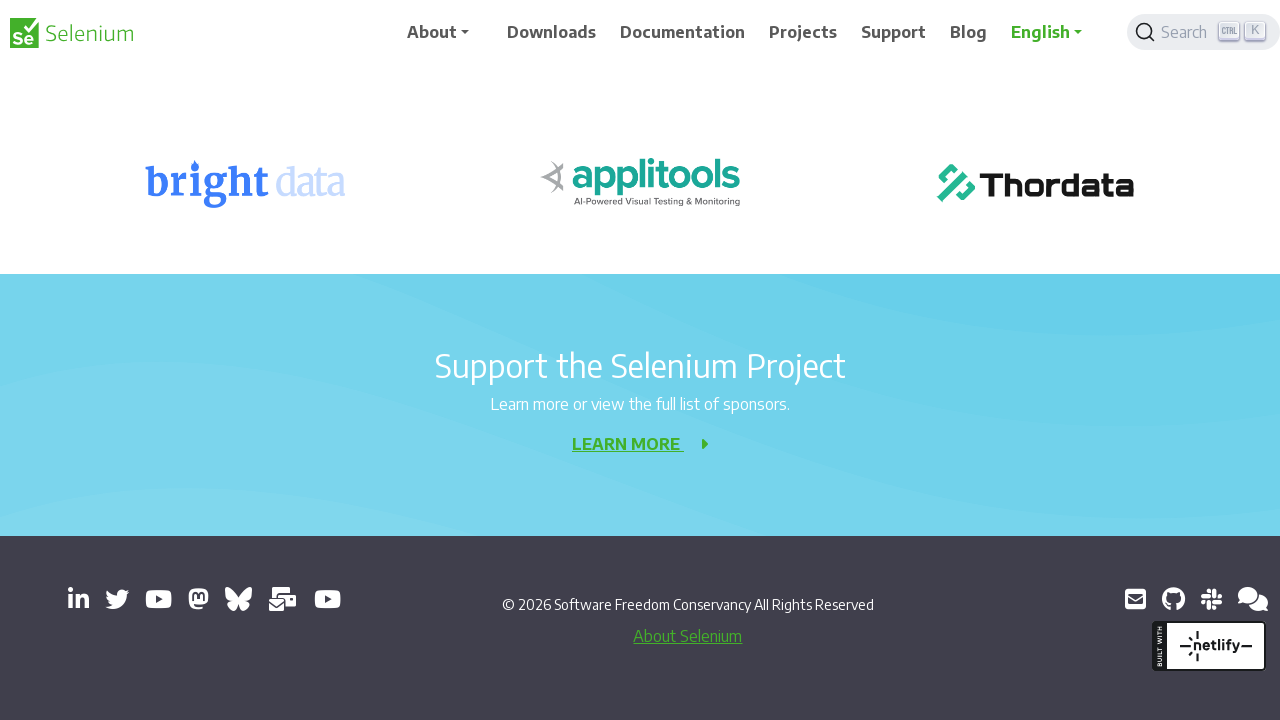

Waited 3 seconds after scrolling down (iteration 7)
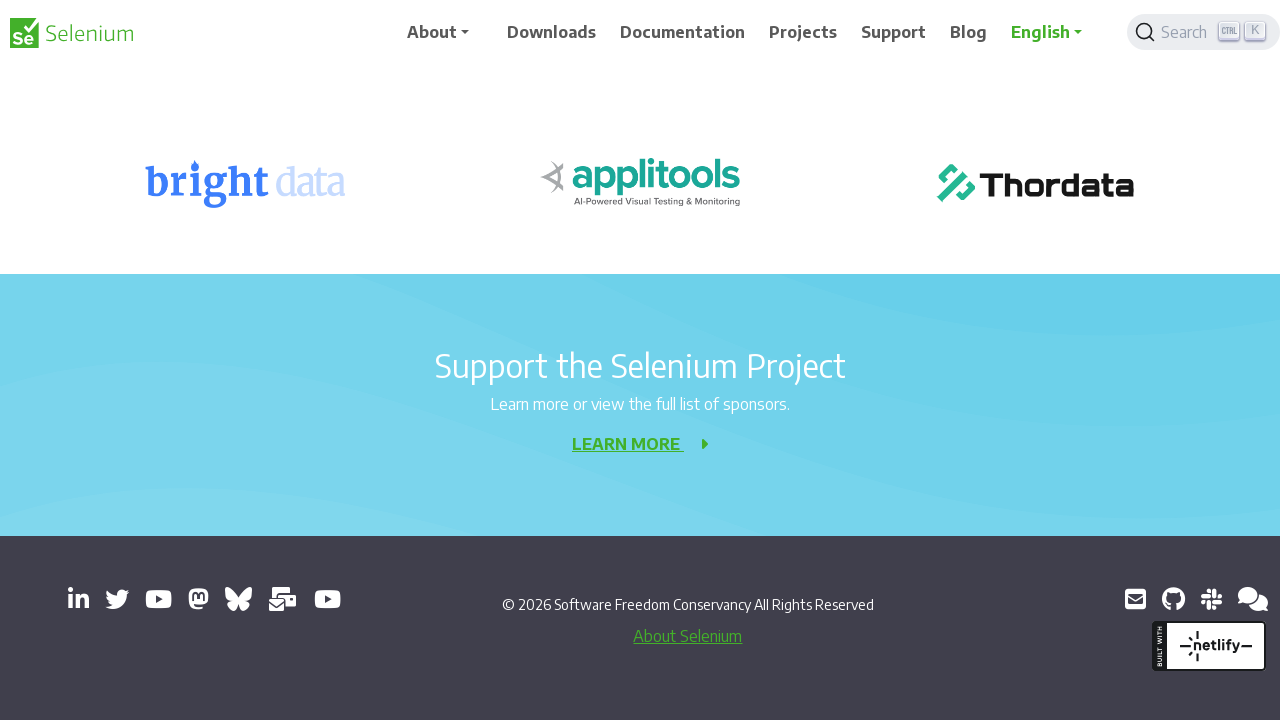

Scrolled down the page (iteration 8)
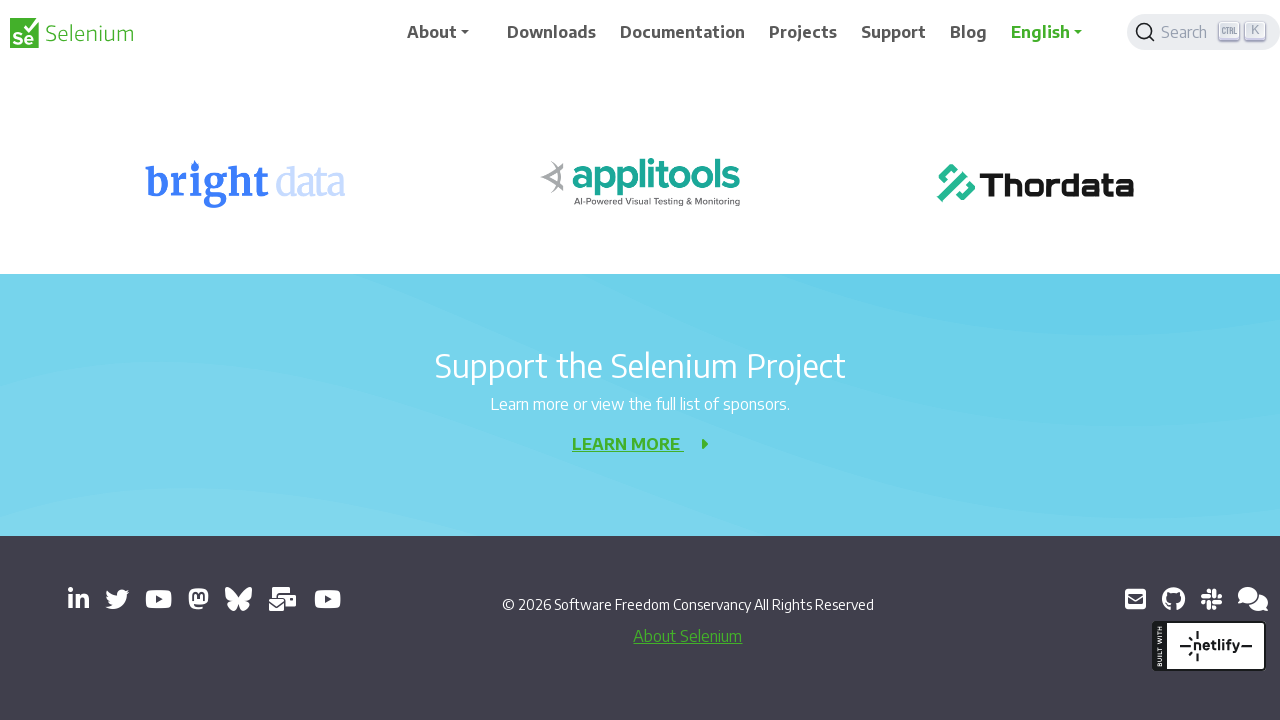

Waited 3 seconds after scrolling down (iteration 8)
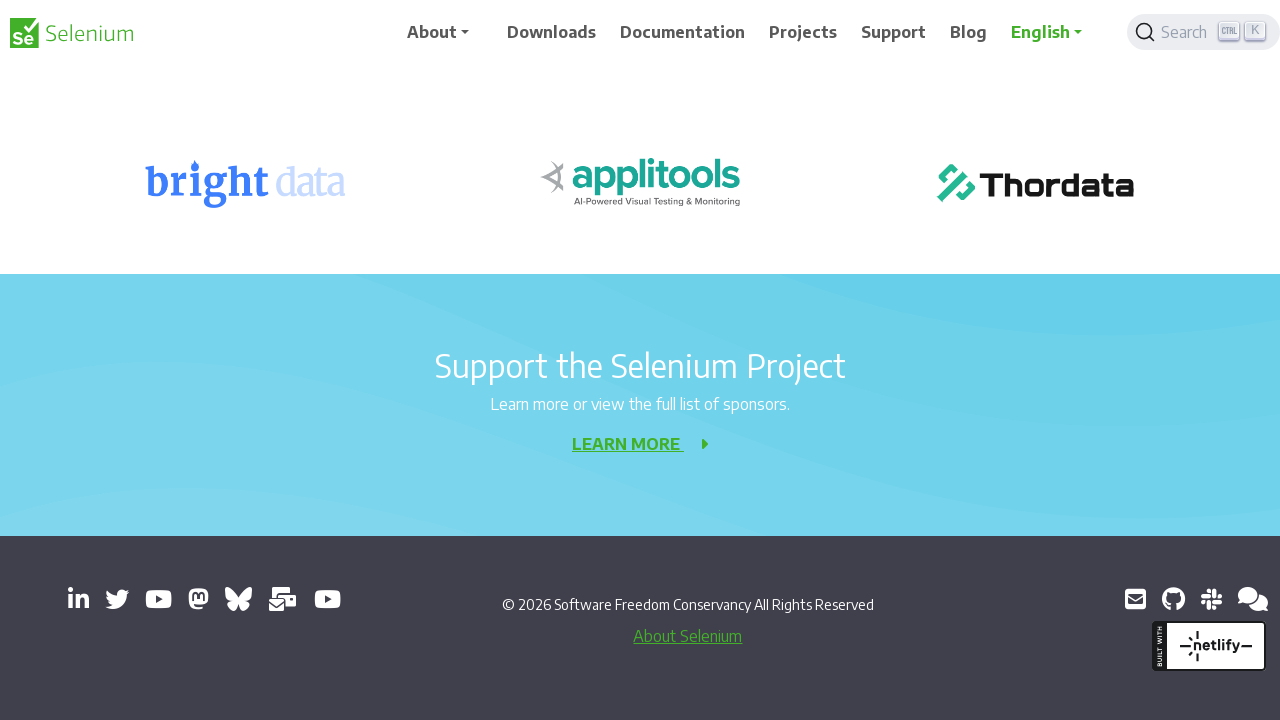

Scrolled down the page (iteration 9)
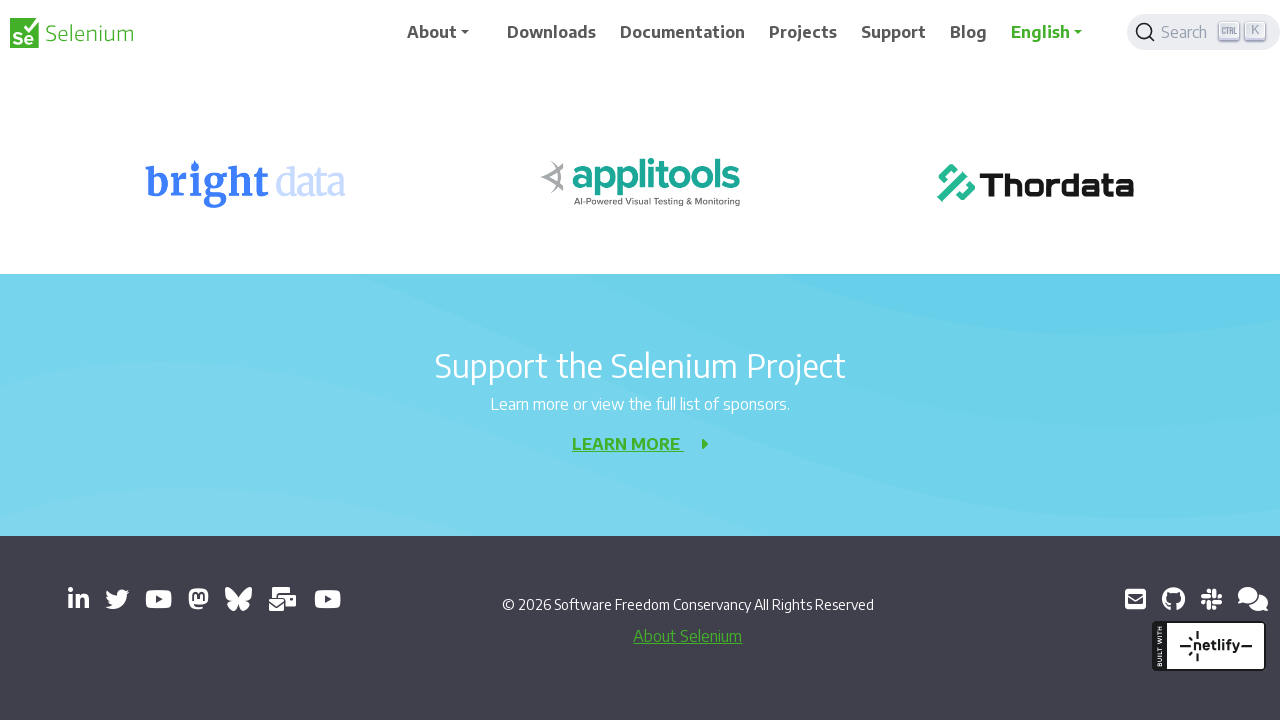

Waited 3 seconds after scrolling down (iteration 9)
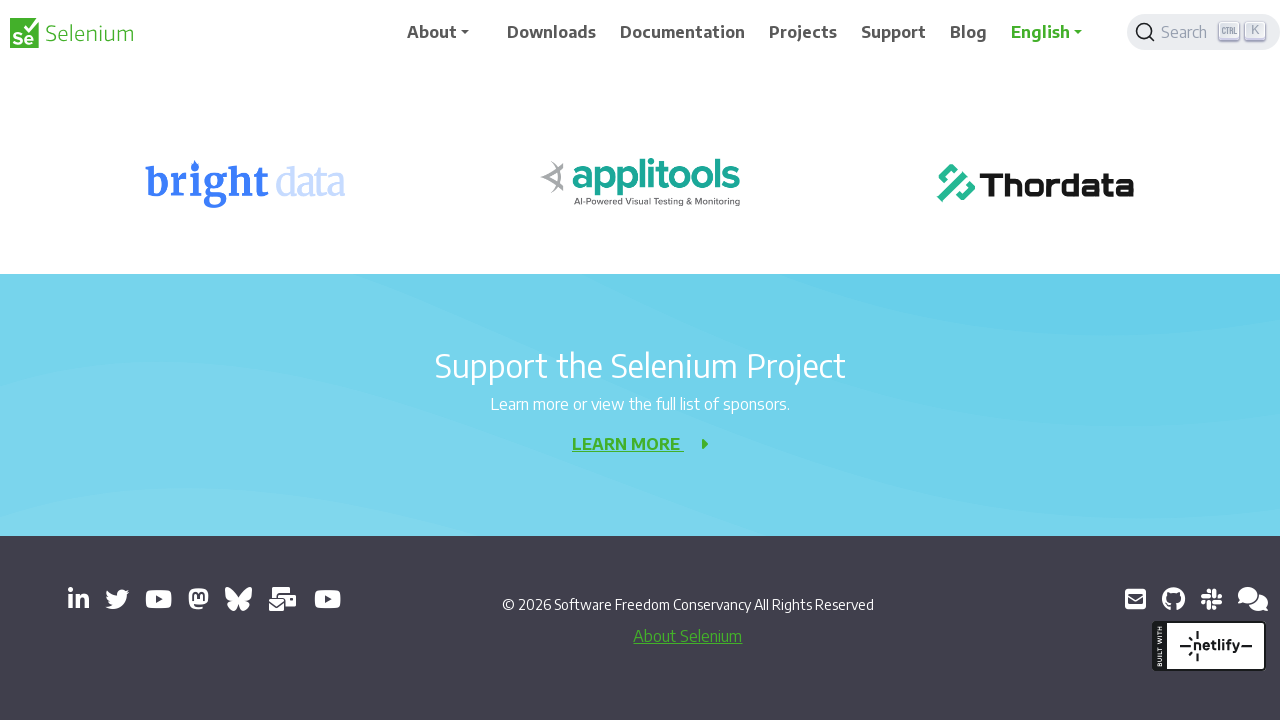

Scrolled up the page (iteration 1)
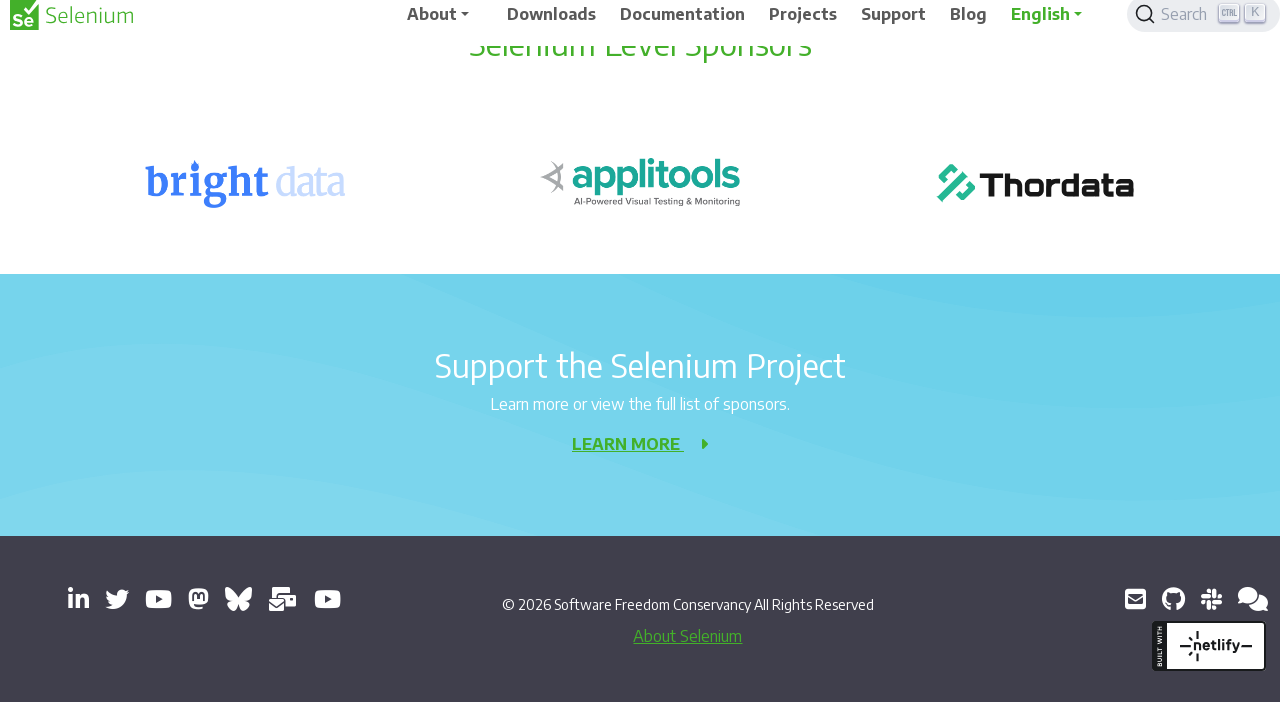

Waited 3 seconds after scrolling up (iteration 1)
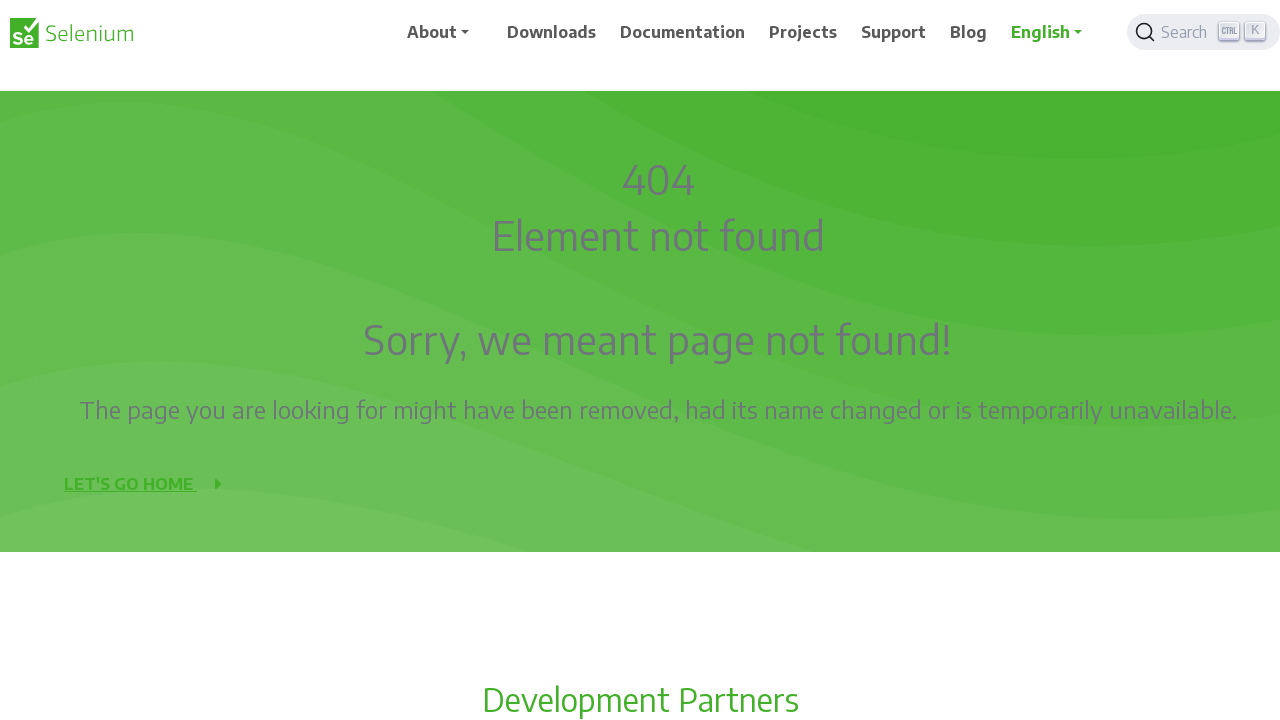

Scrolled up the page (iteration 2)
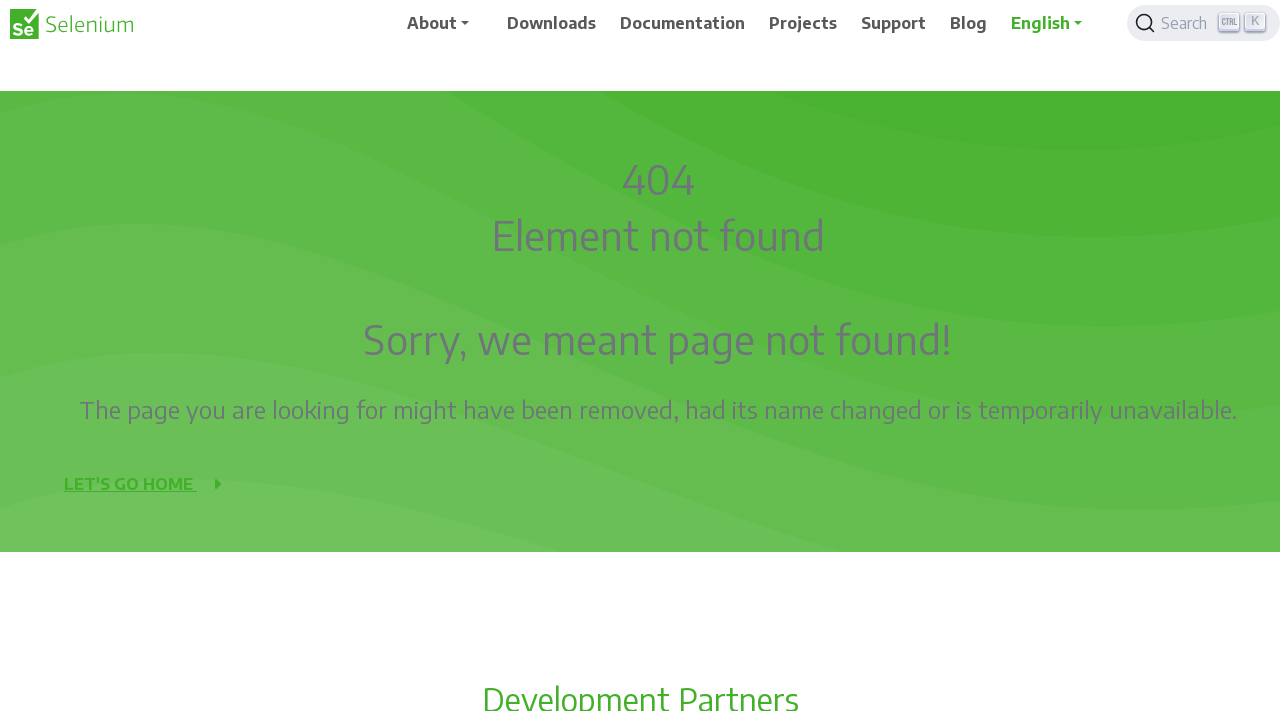

Waited 3 seconds after scrolling up (iteration 2)
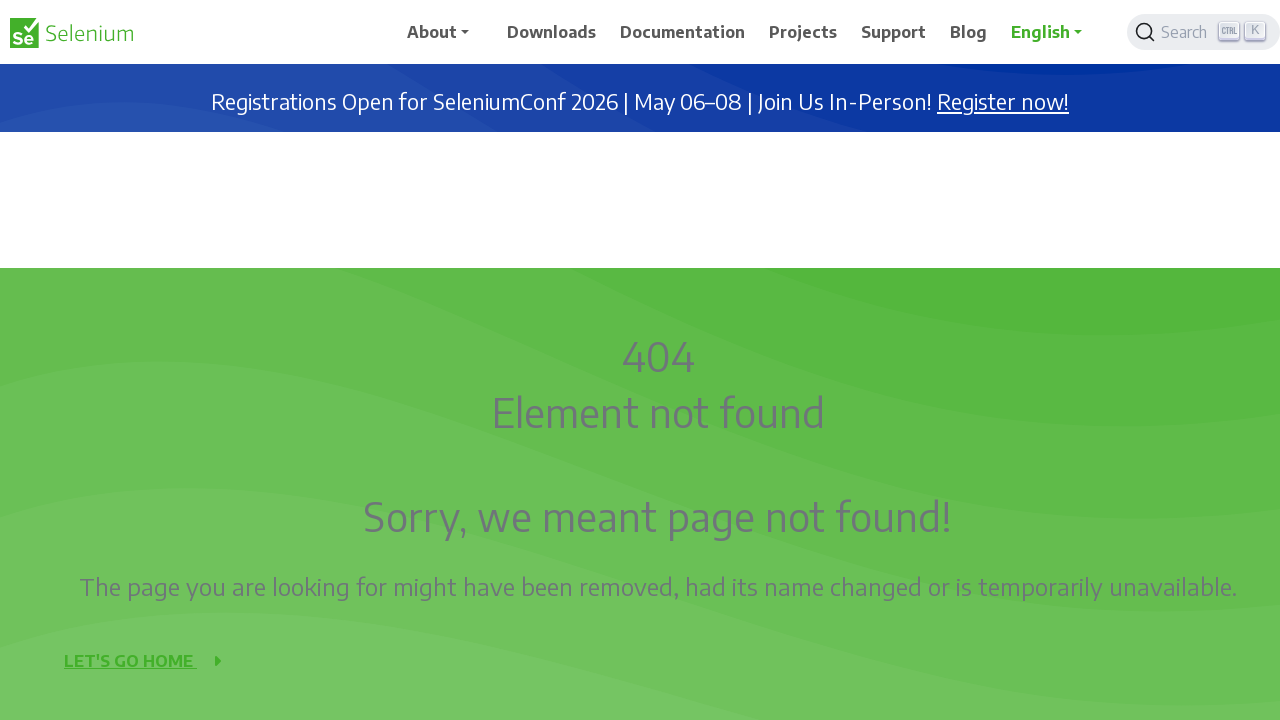

Scrolled up the page (iteration 3)
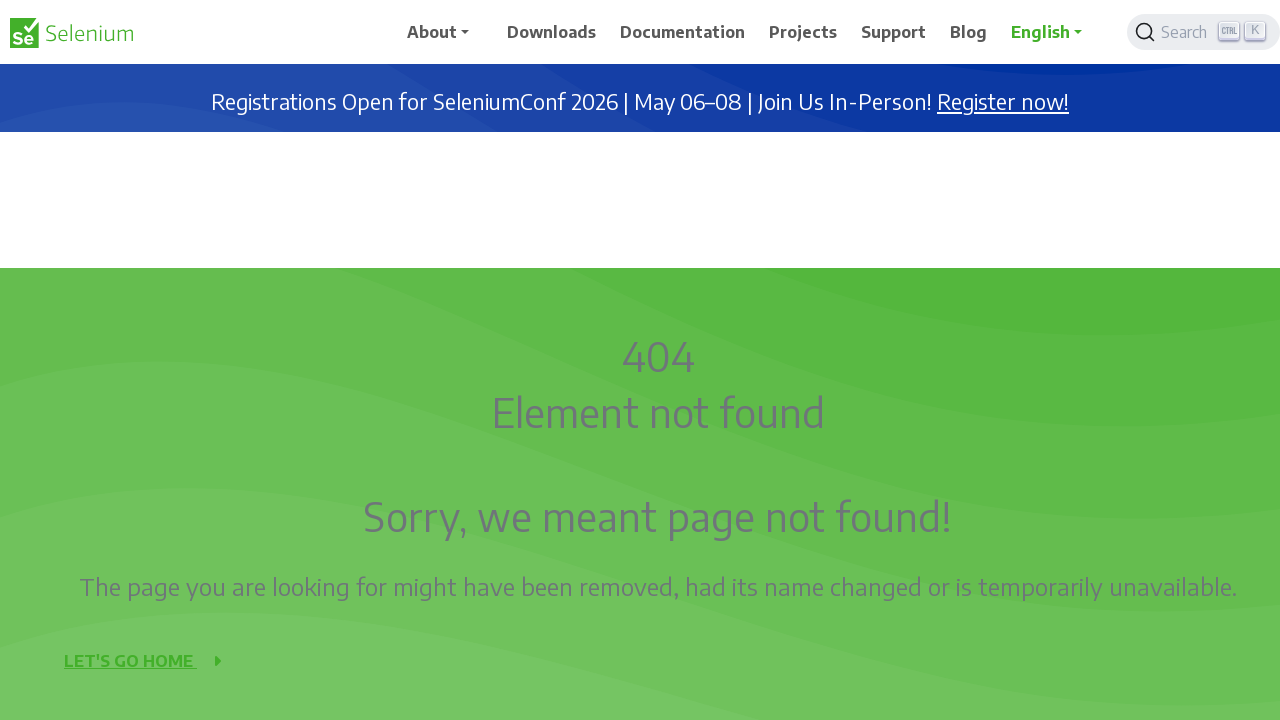

Waited 3 seconds after scrolling up (iteration 3)
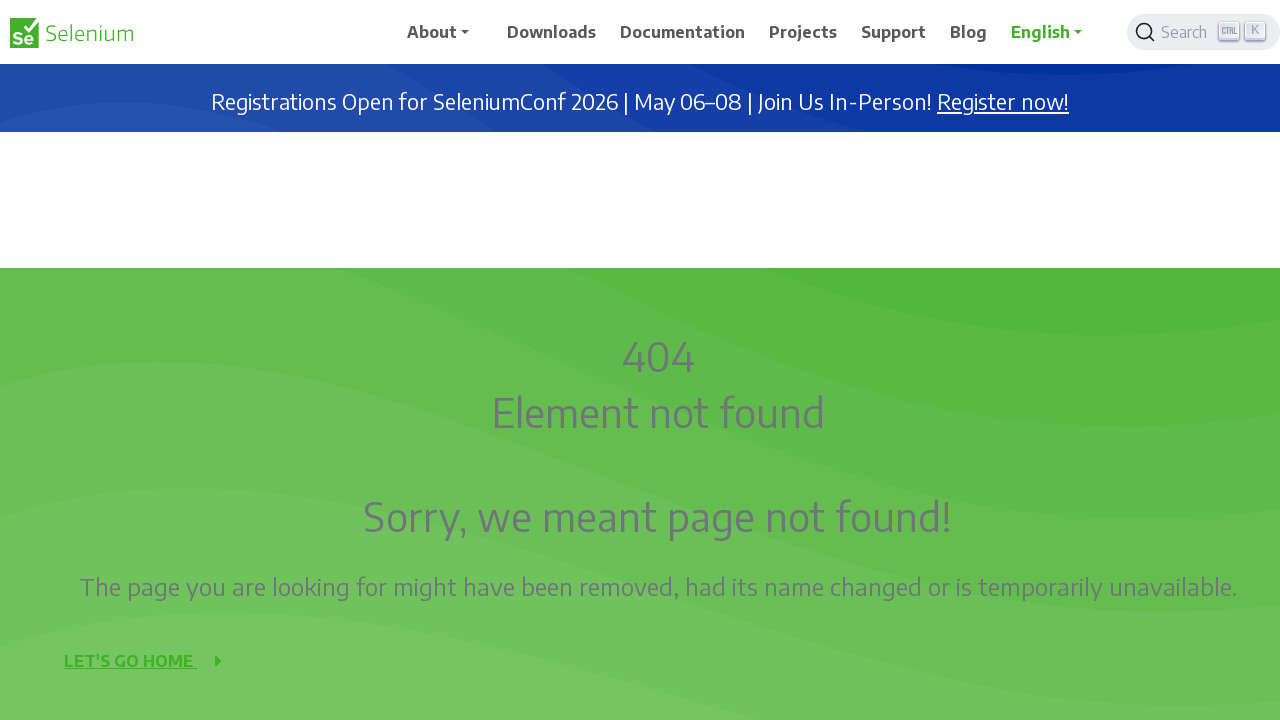

Scrolled up the page (iteration 4)
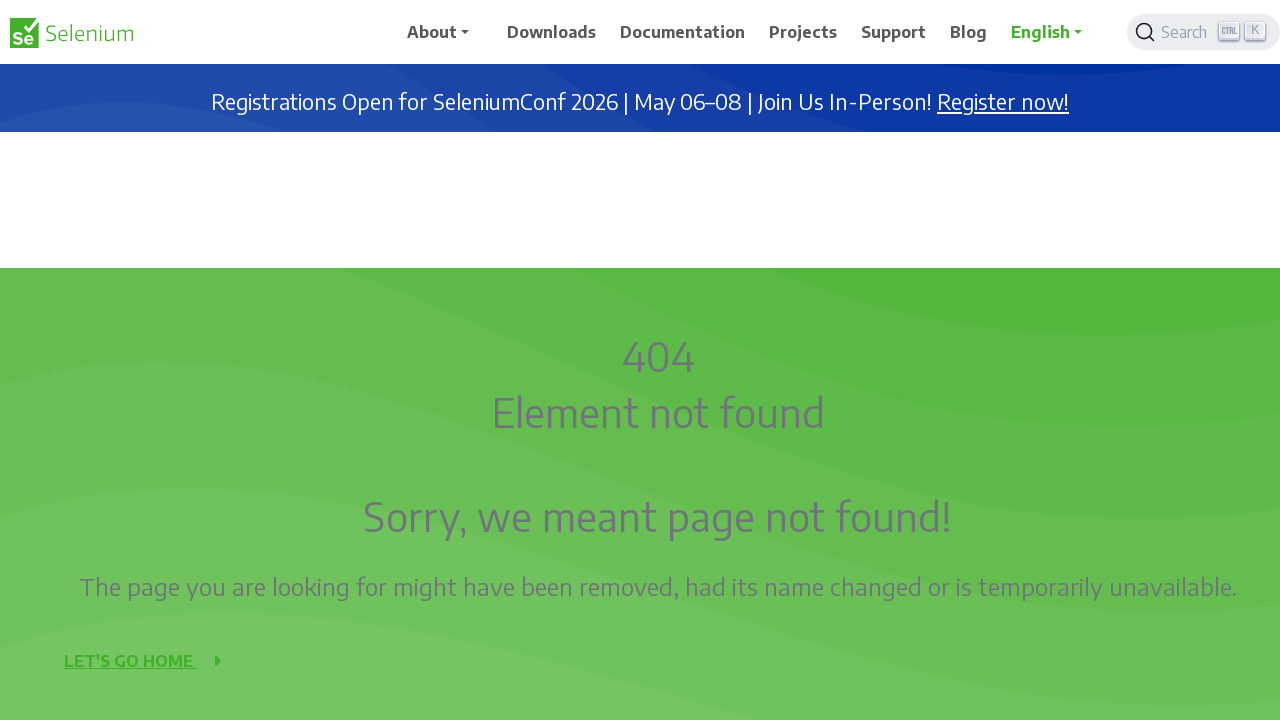

Waited 3 seconds after scrolling up (iteration 4)
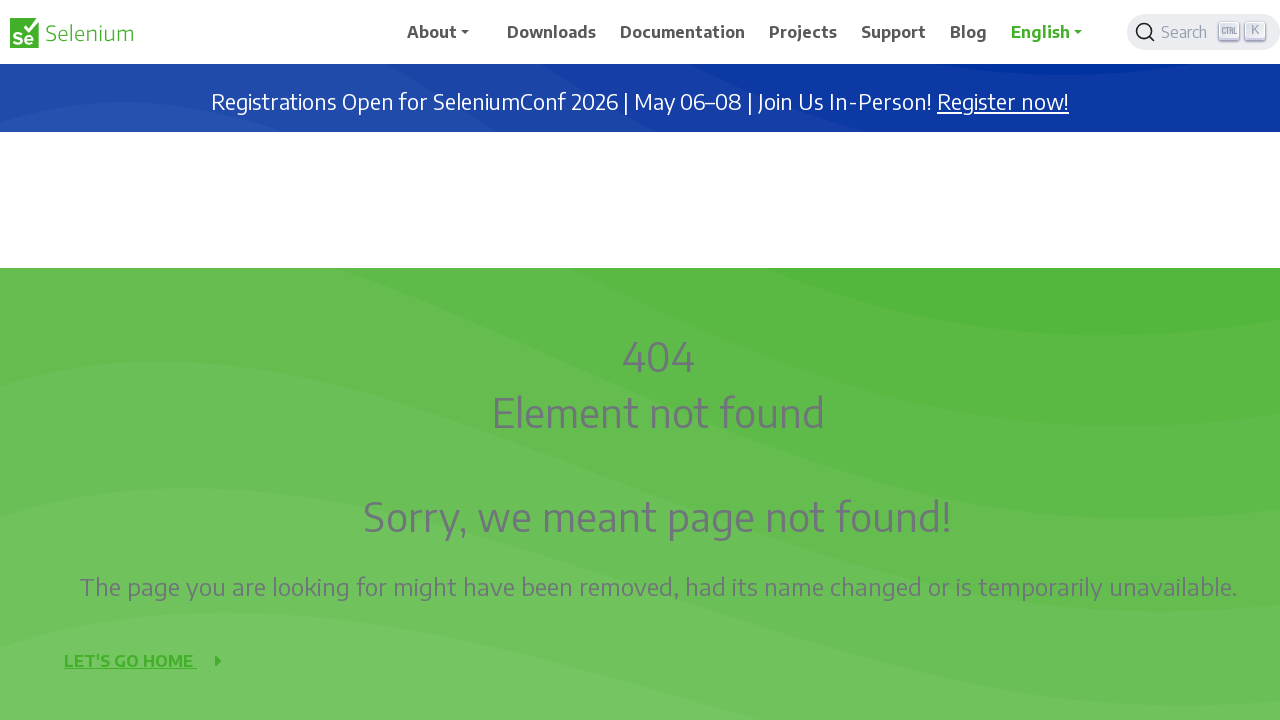

Scrolled up the page (iteration 5)
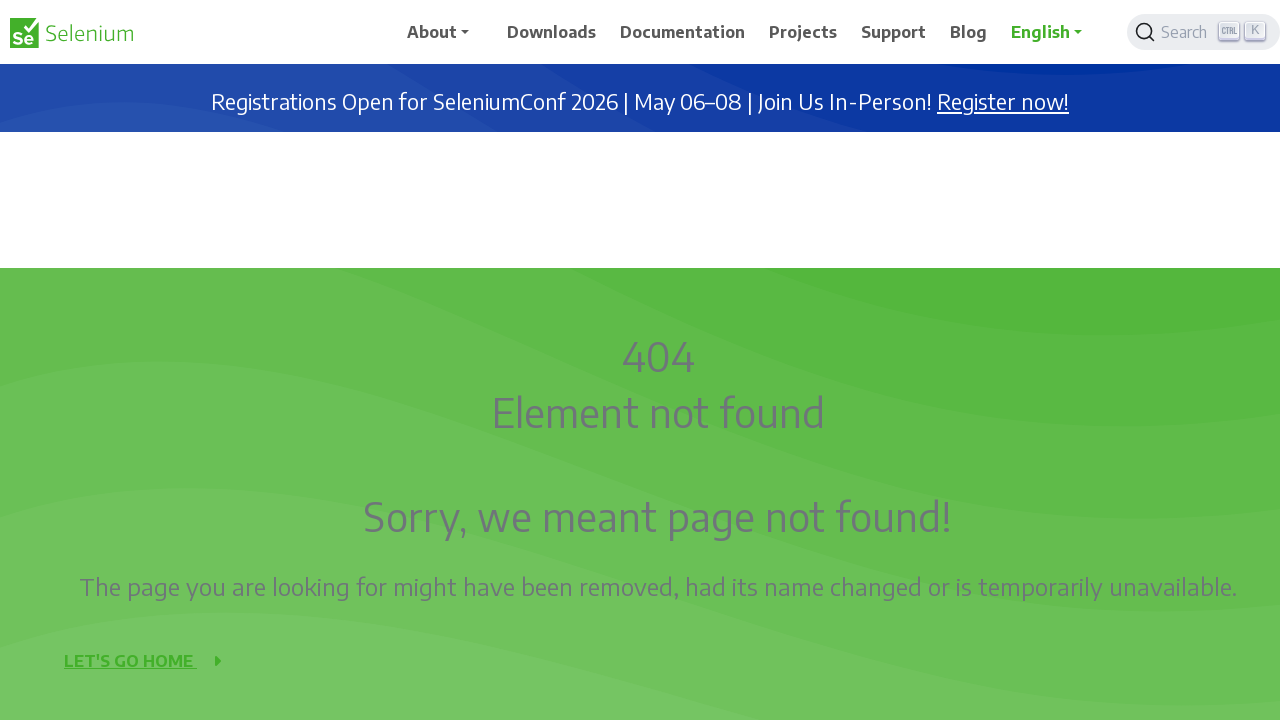

Waited 3 seconds after scrolling up (iteration 5)
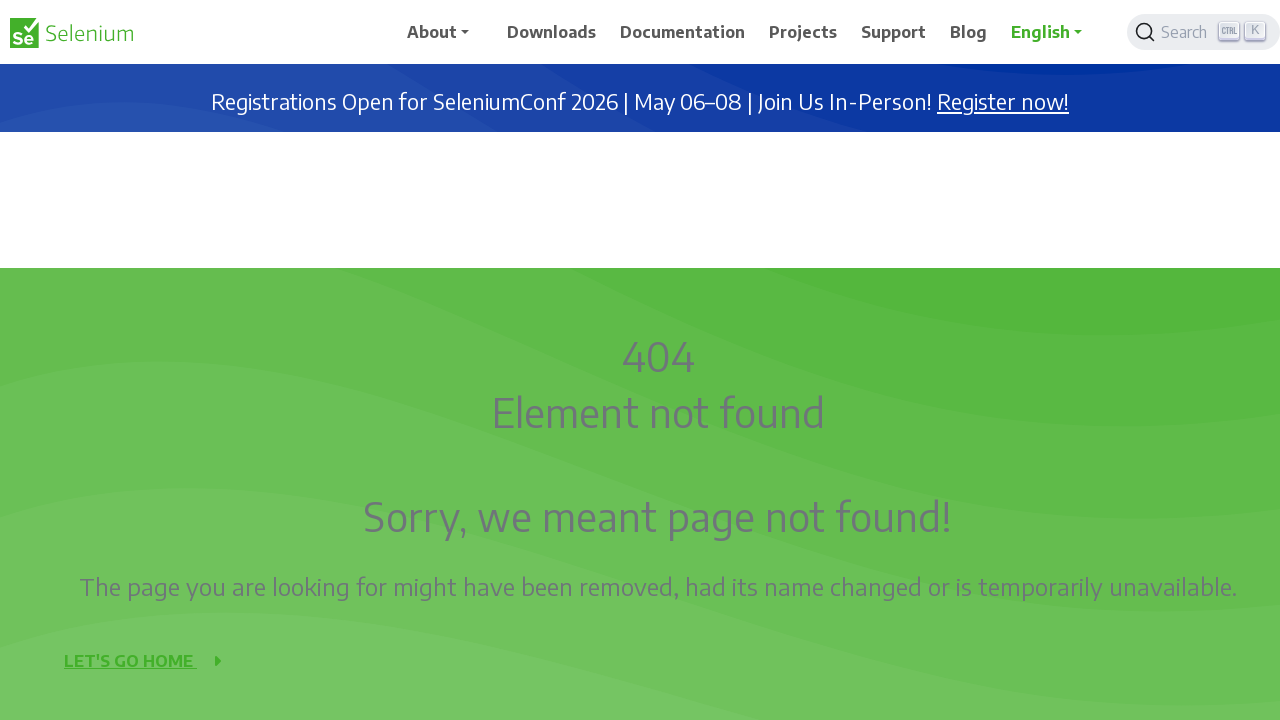

Scrolled up the page (iteration 6)
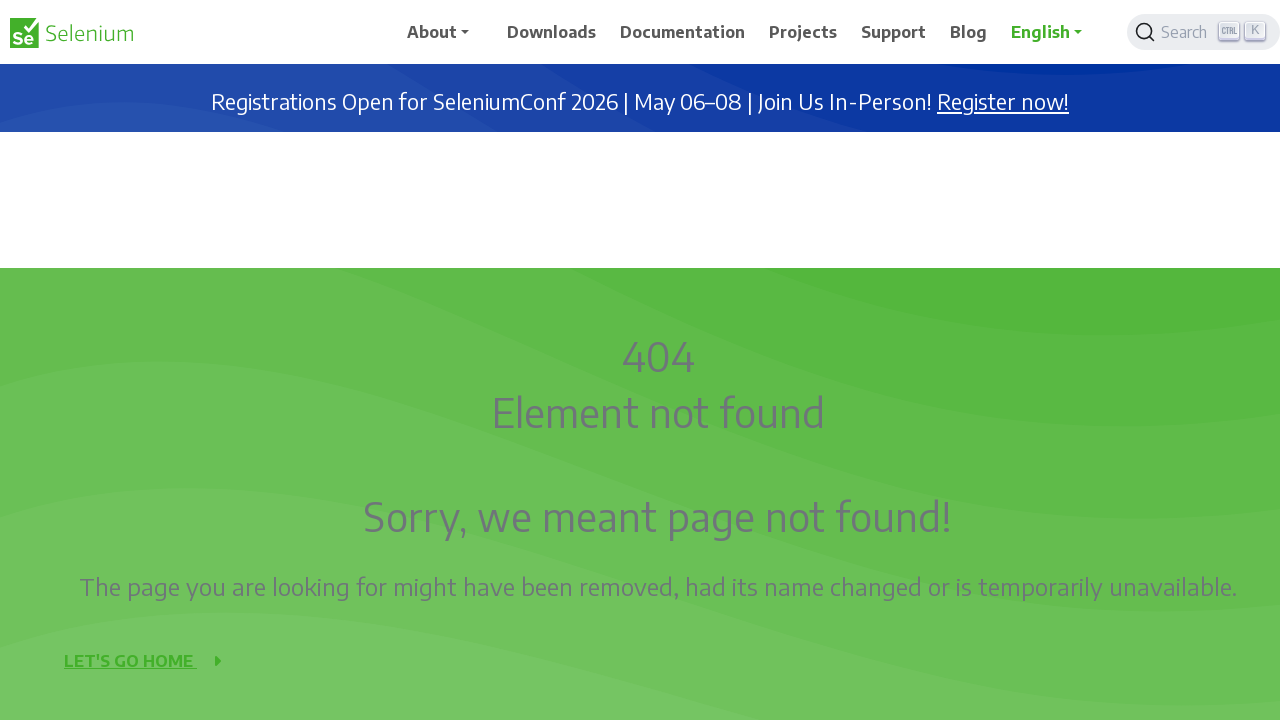

Waited 3 seconds after scrolling up (iteration 6)
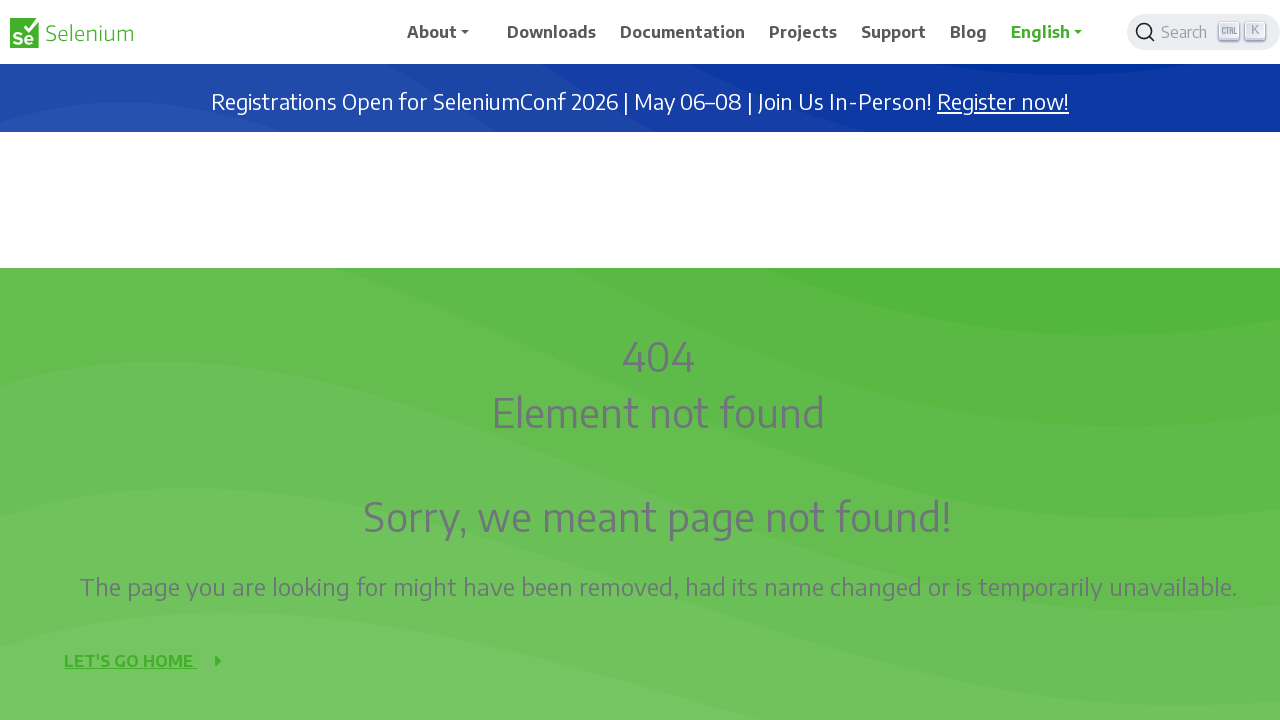

Scrolled up the page (iteration 7)
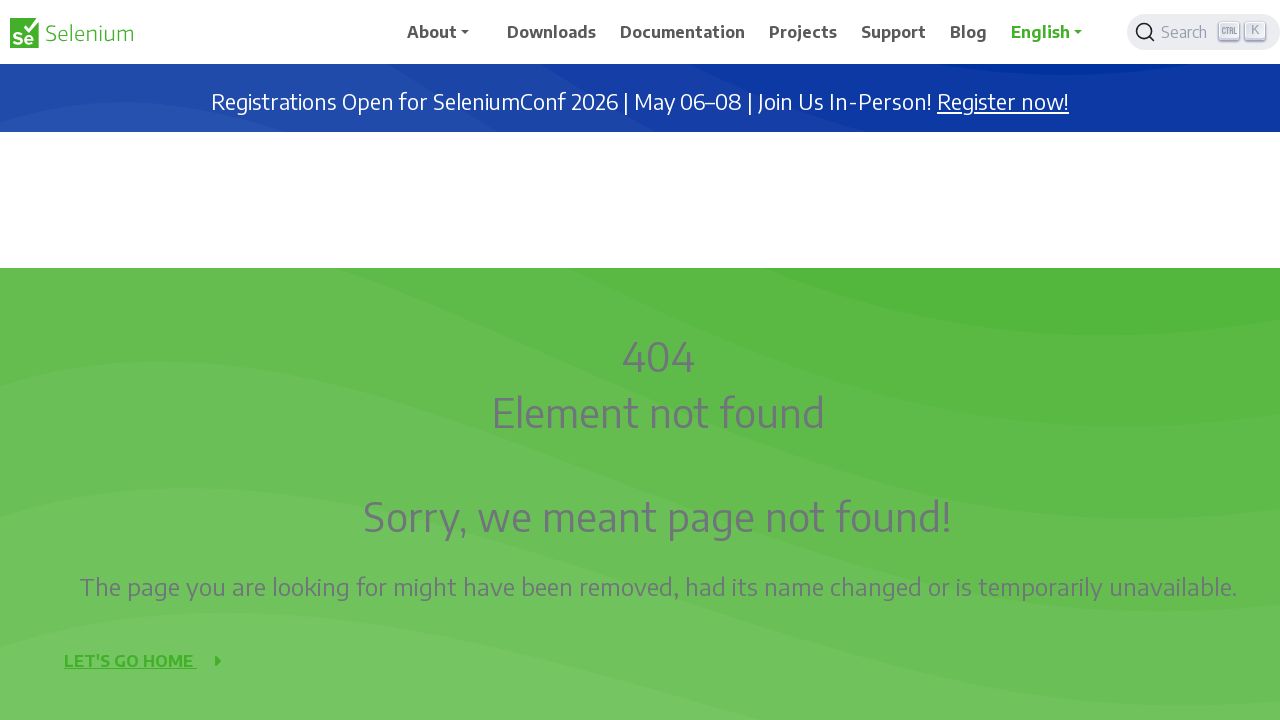

Waited 3 seconds after scrolling up (iteration 7)
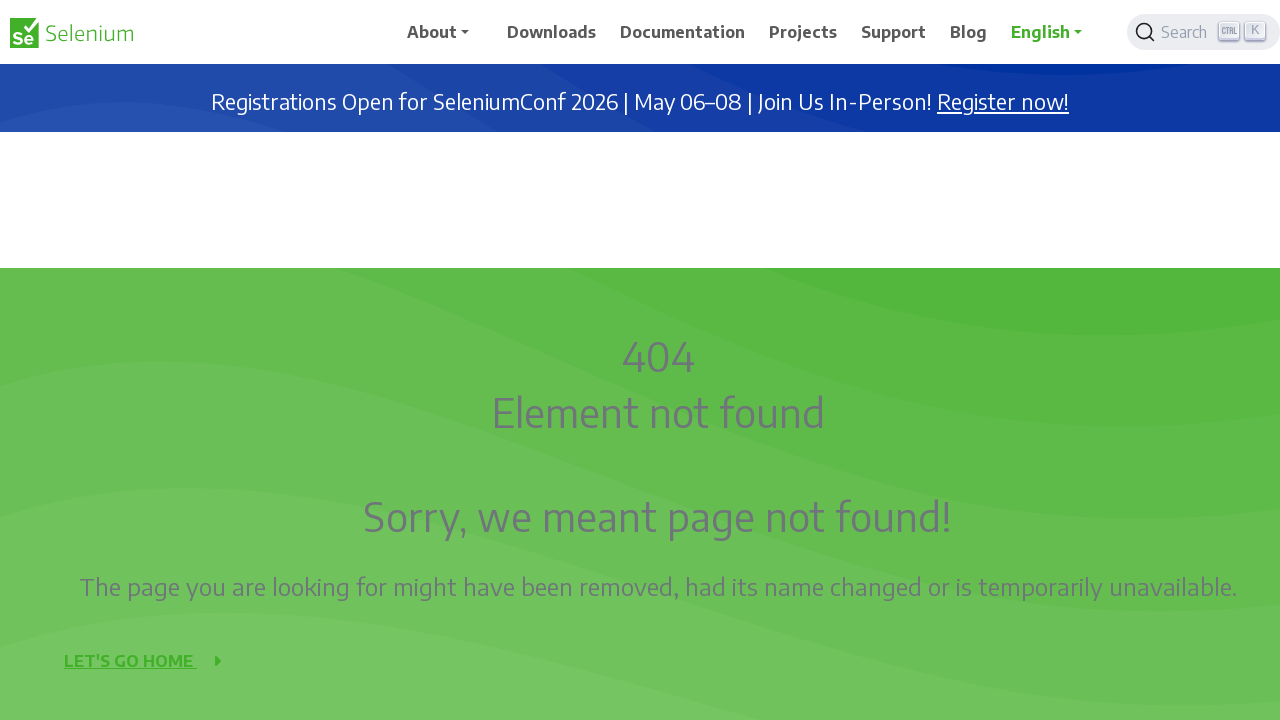

Scrolled up the page (iteration 8)
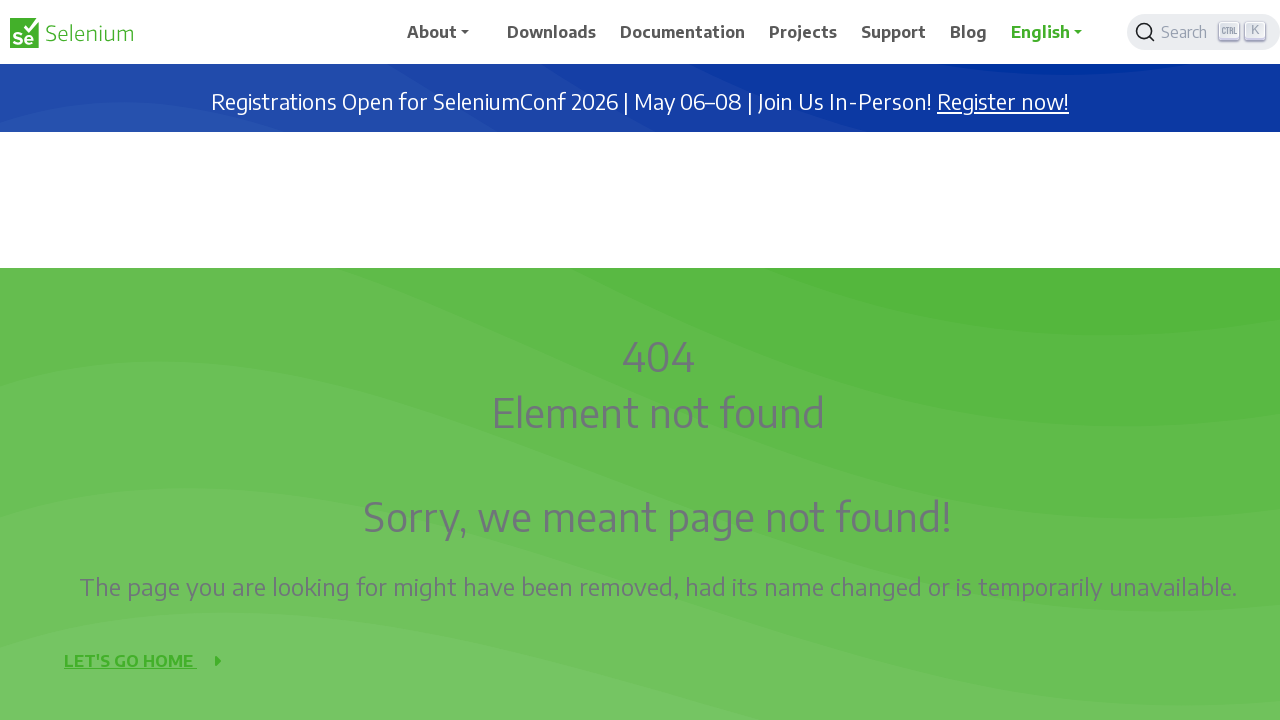

Waited 3 seconds after scrolling up (iteration 8)
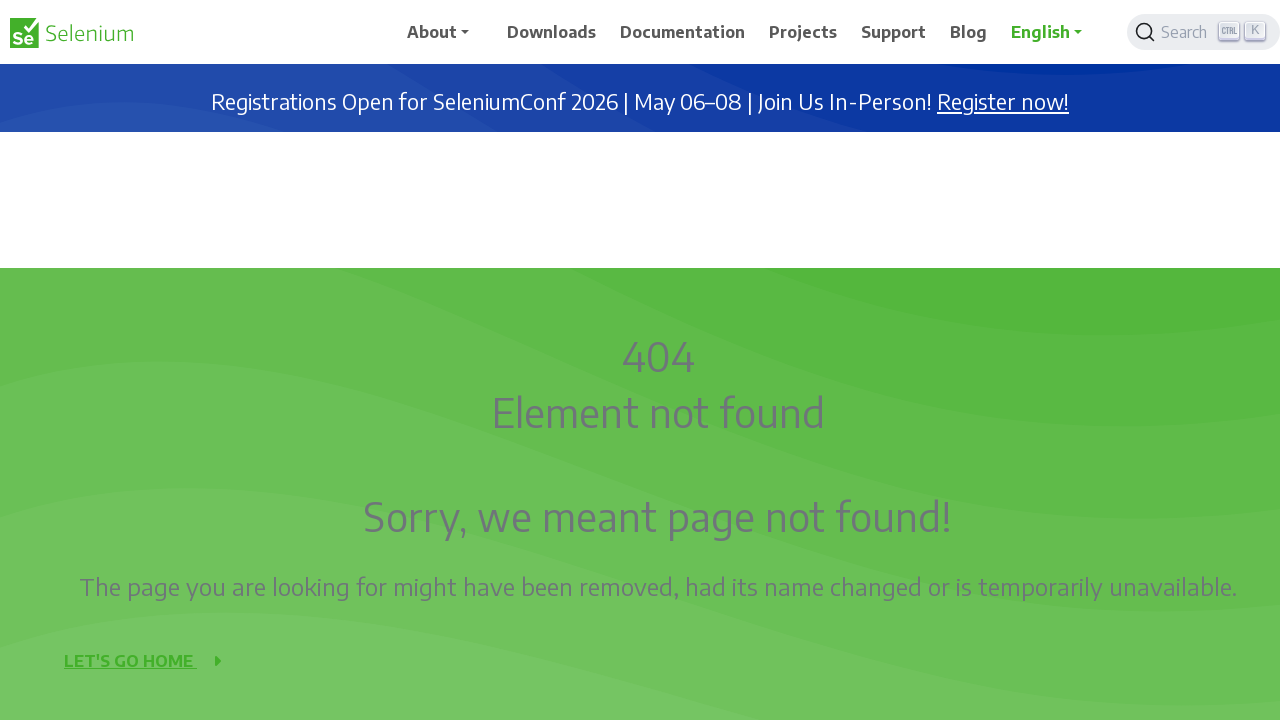

Scrolled up the page (iteration 9)
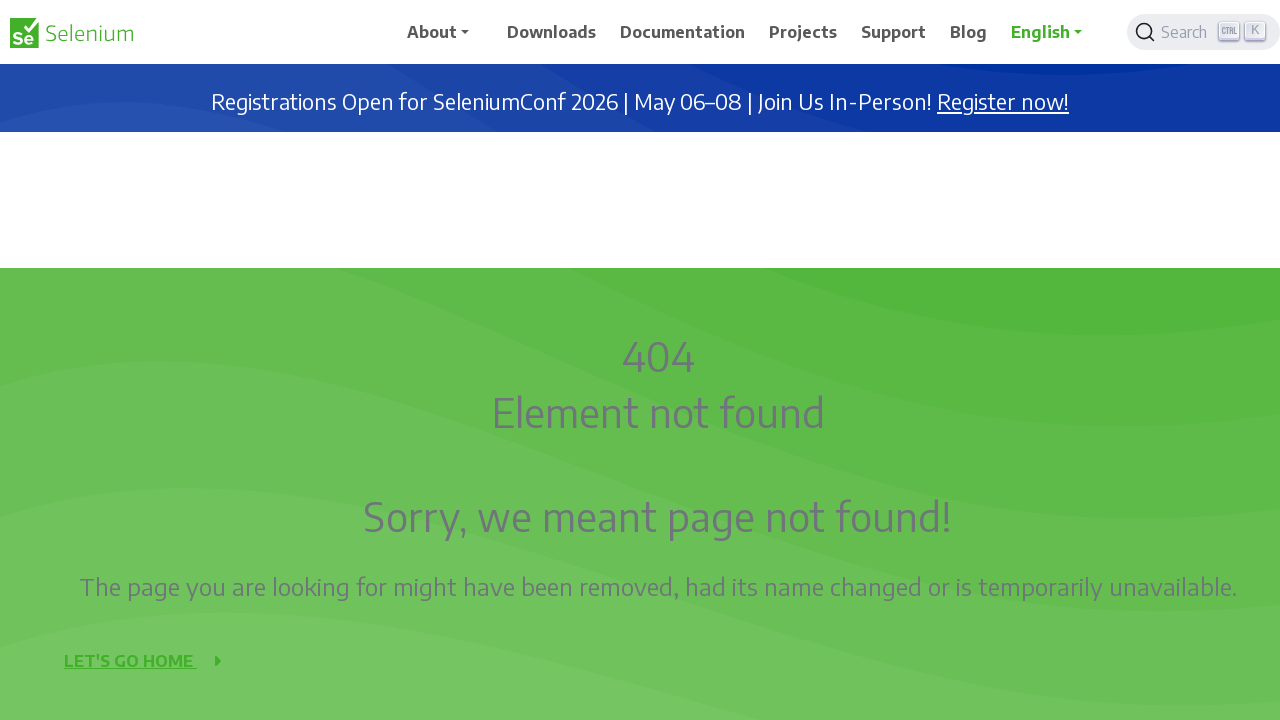

Waited 3 seconds after scrolling up (iteration 9)
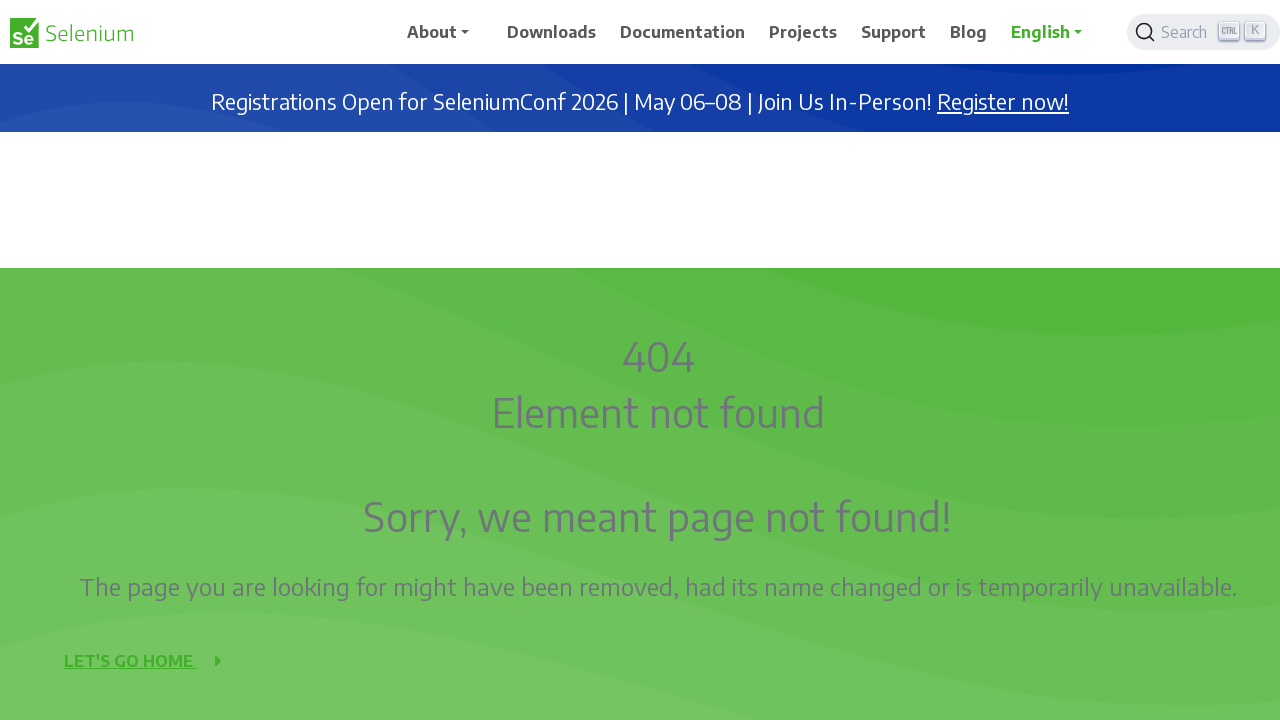

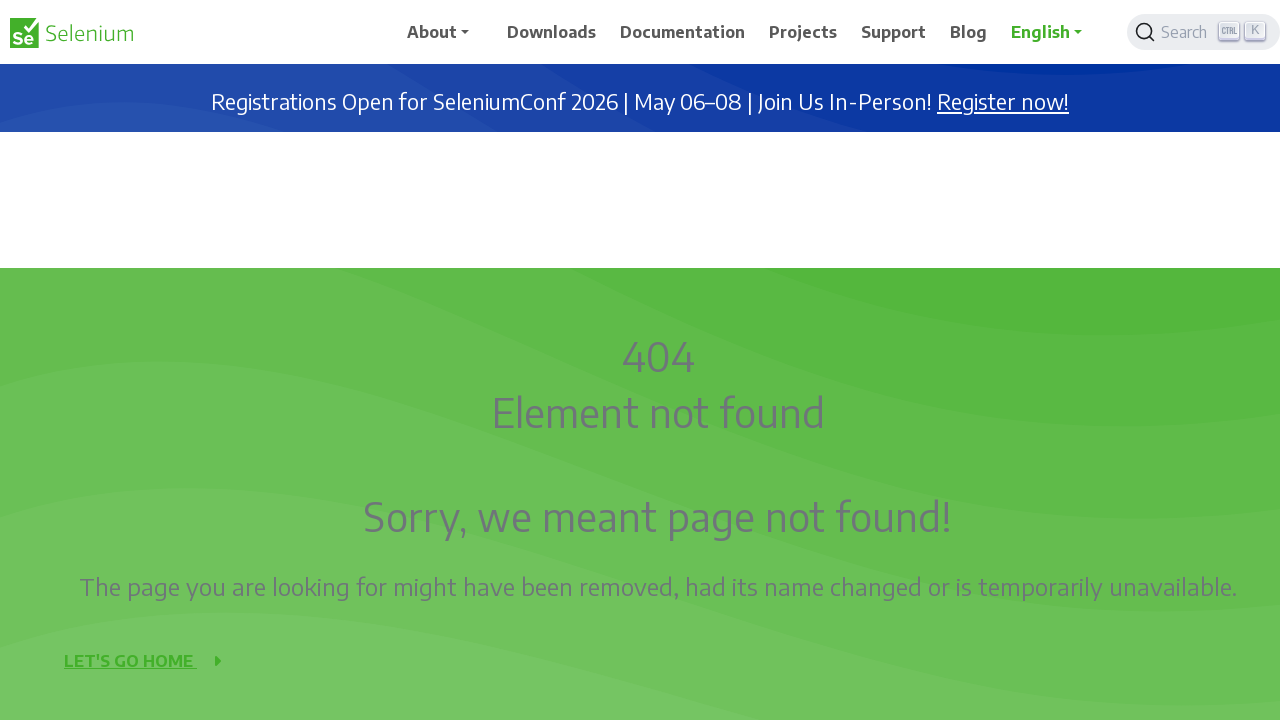